Tests ESPN homepage loading and scrolling through the infinite list content by navigating to the page and performing multiple scroll actions.

Starting URL: http://www.espn.com

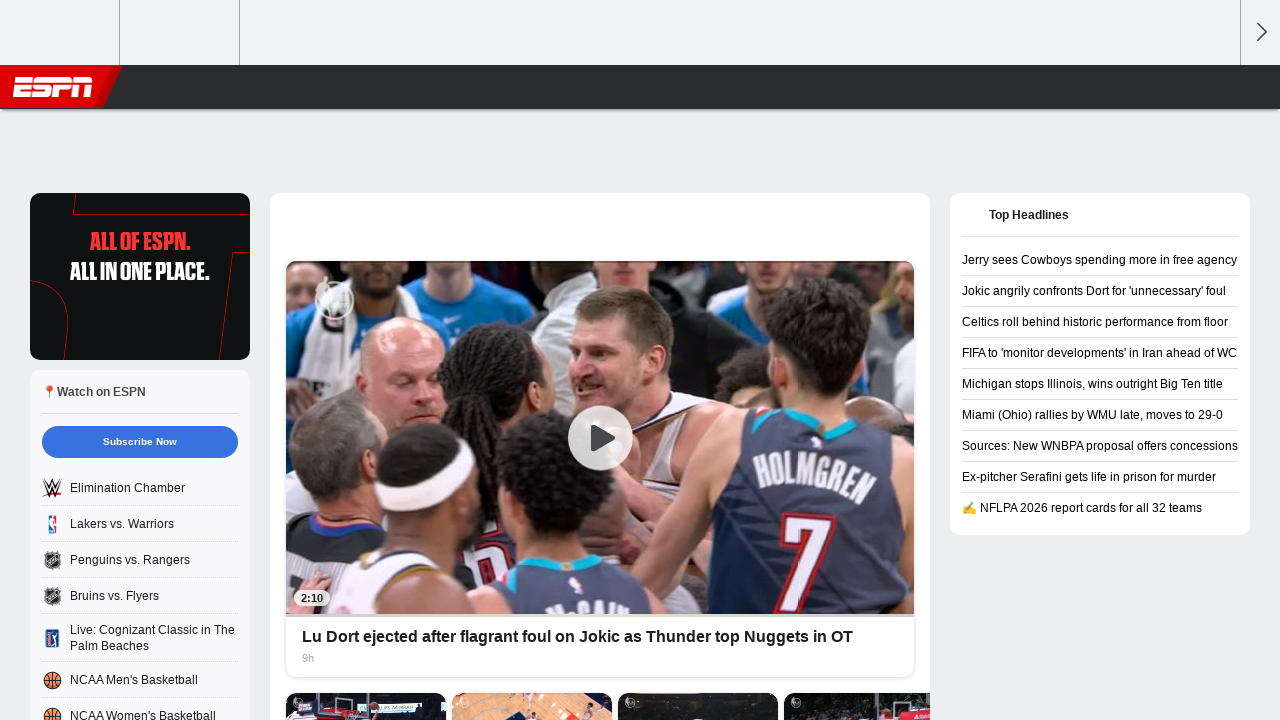

Waited for ESPN homepage to load with networkidle state
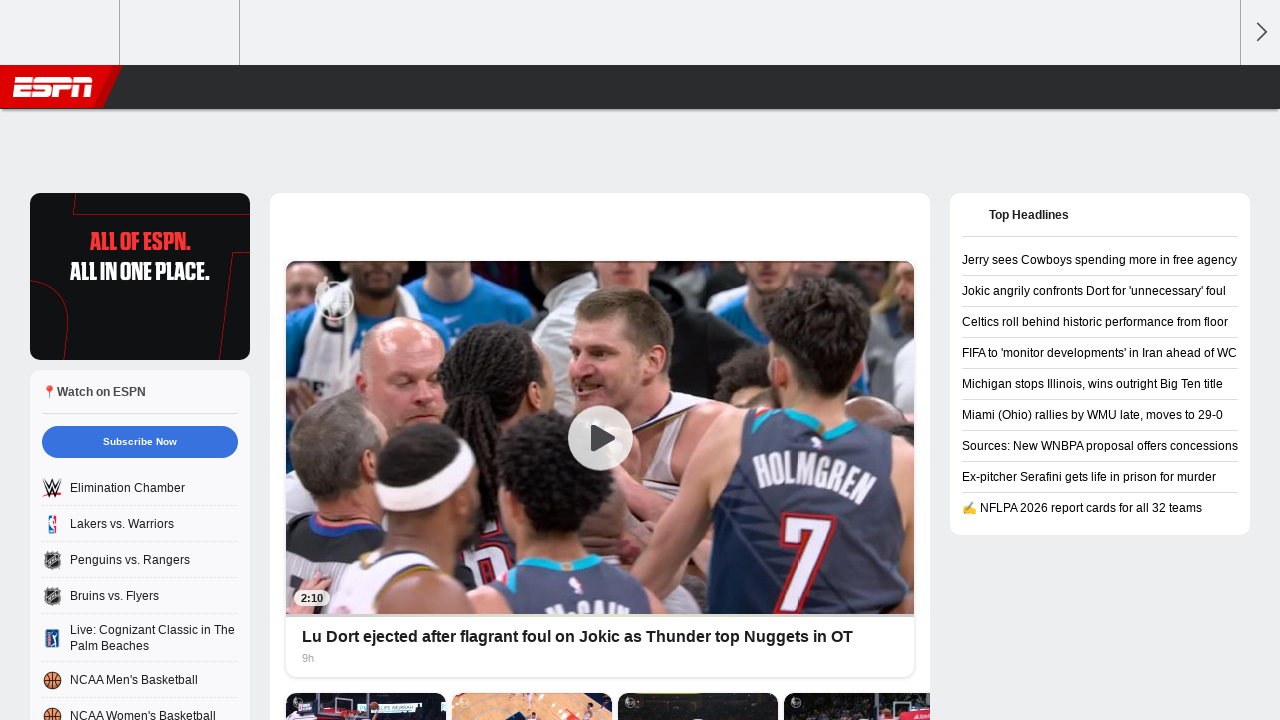

Scrolled down 500 pixels to load more infinite list content (scroll 1/20)
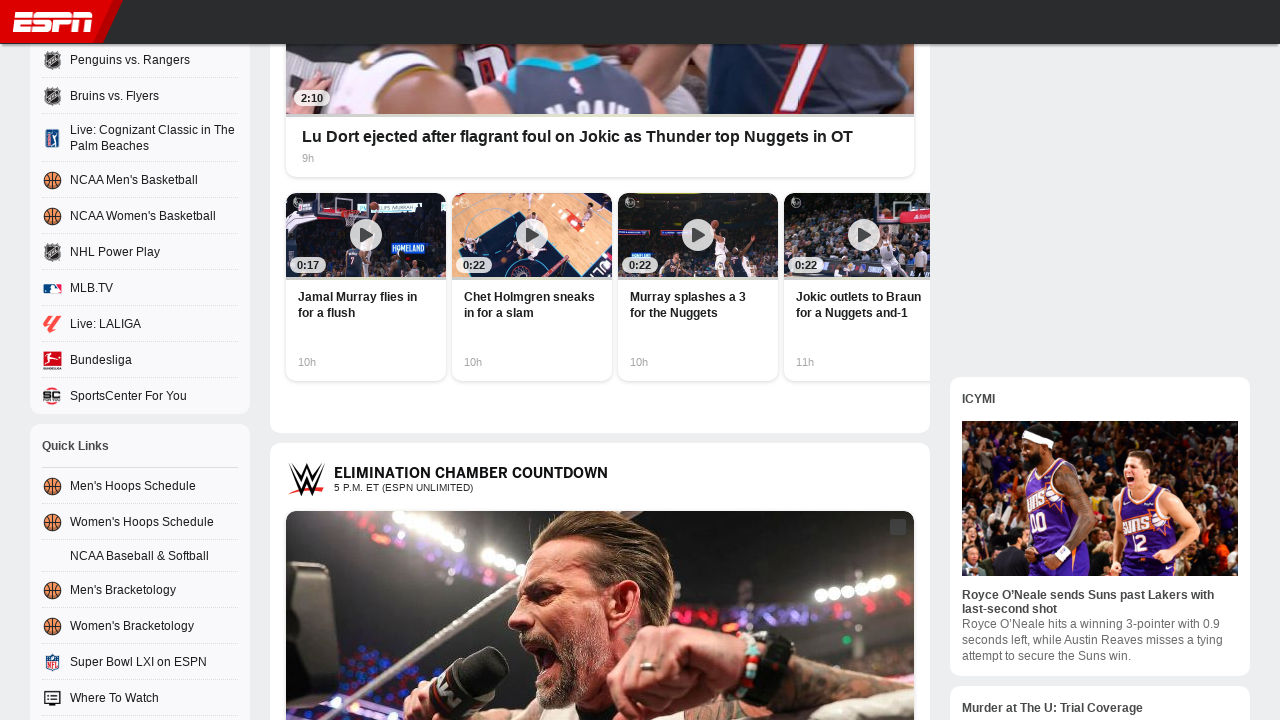

Paused 500ms between scroll actions (pause 1/20)
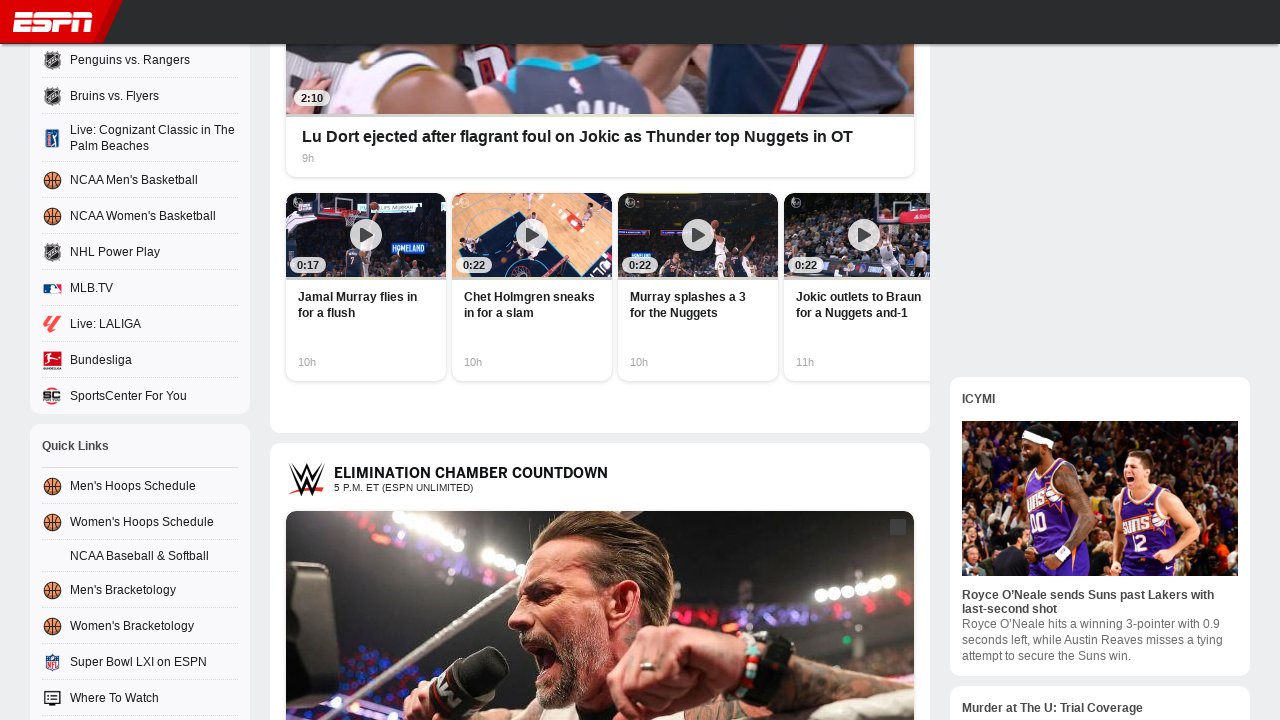

Scrolled down 500 pixels to load more infinite list content (scroll 2/20)
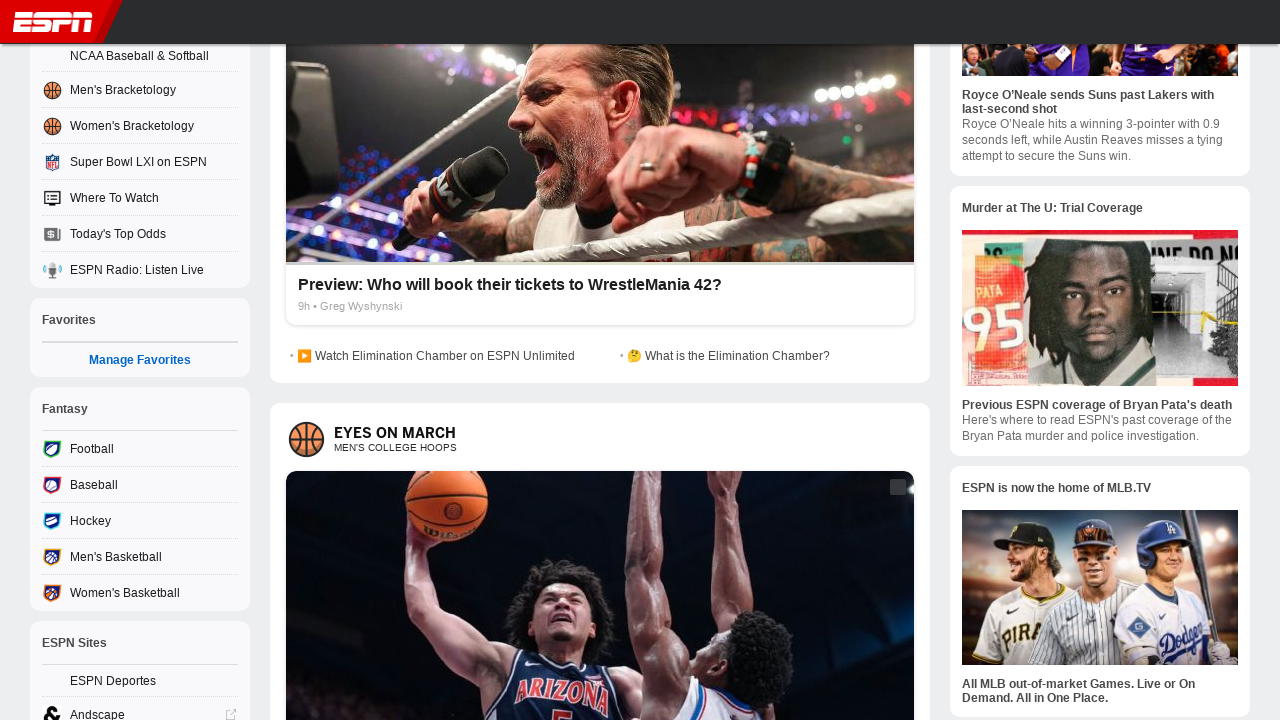

Paused 500ms between scroll actions (pause 2/20)
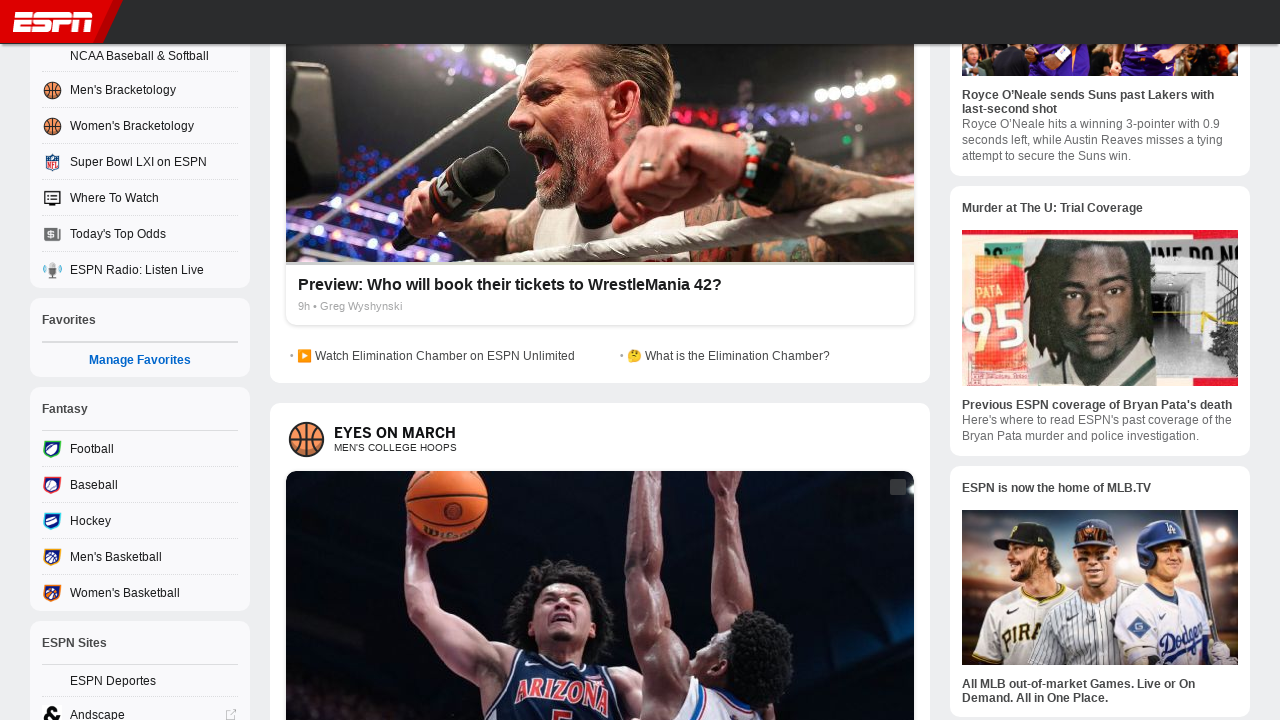

Scrolled down 500 pixels to load more infinite list content (scroll 3/20)
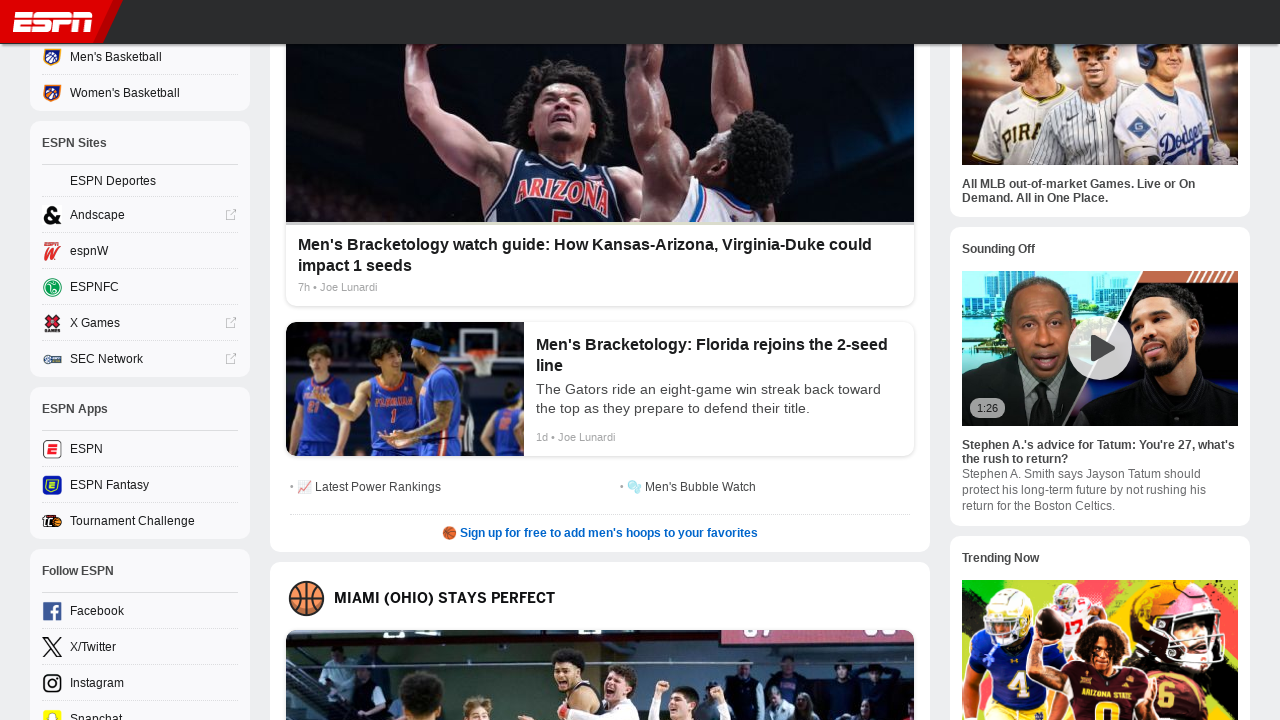

Paused 500ms between scroll actions (pause 3/20)
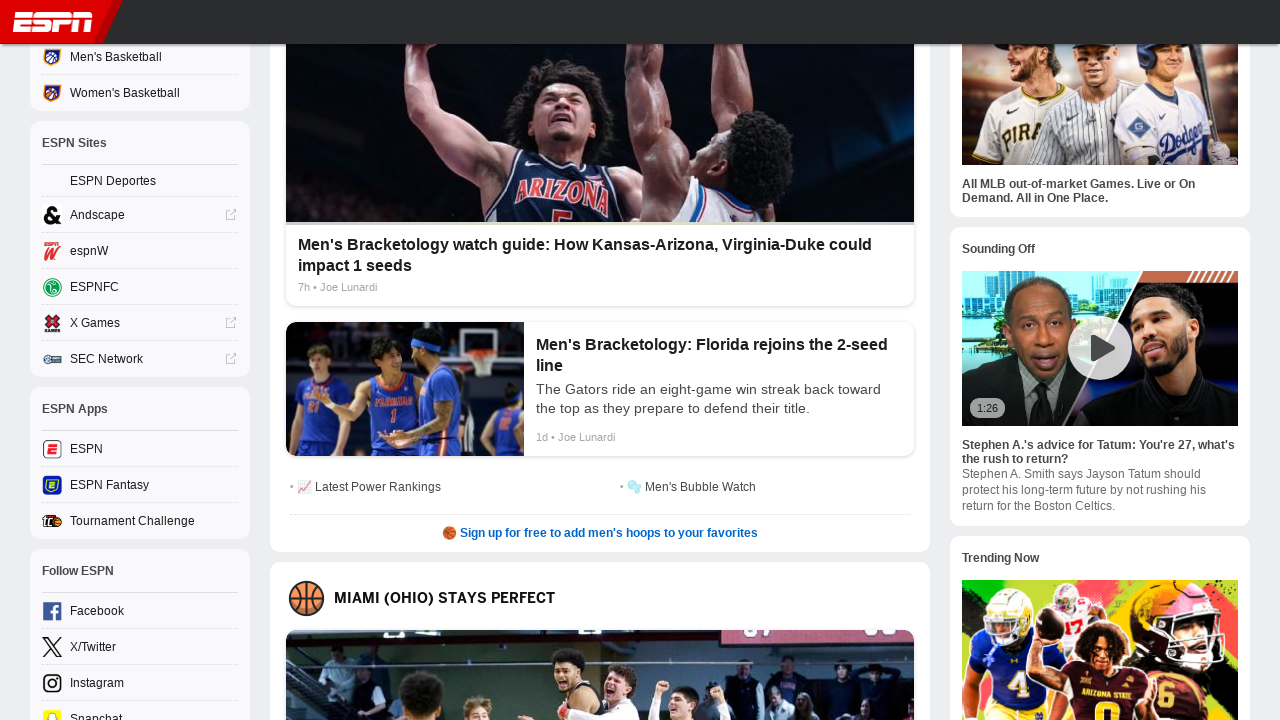

Scrolled down 500 pixels to load more infinite list content (scroll 4/20)
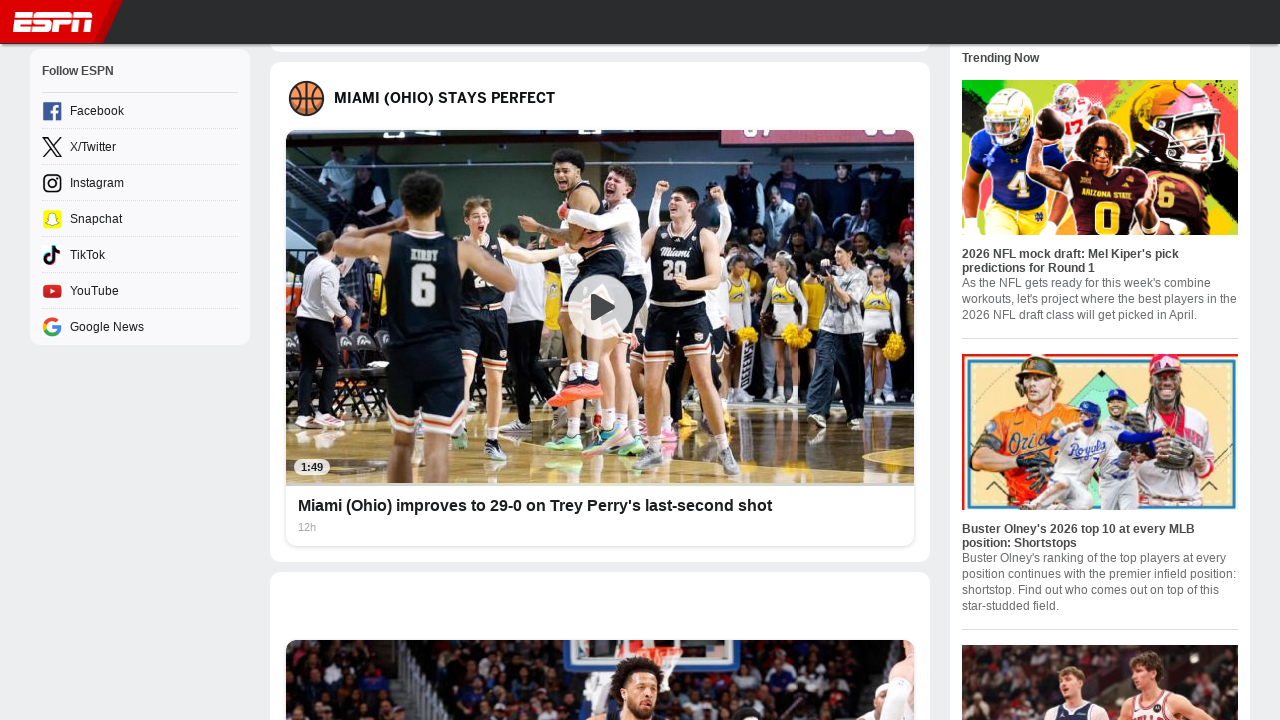

Paused 500ms between scroll actions (pause 4/20)
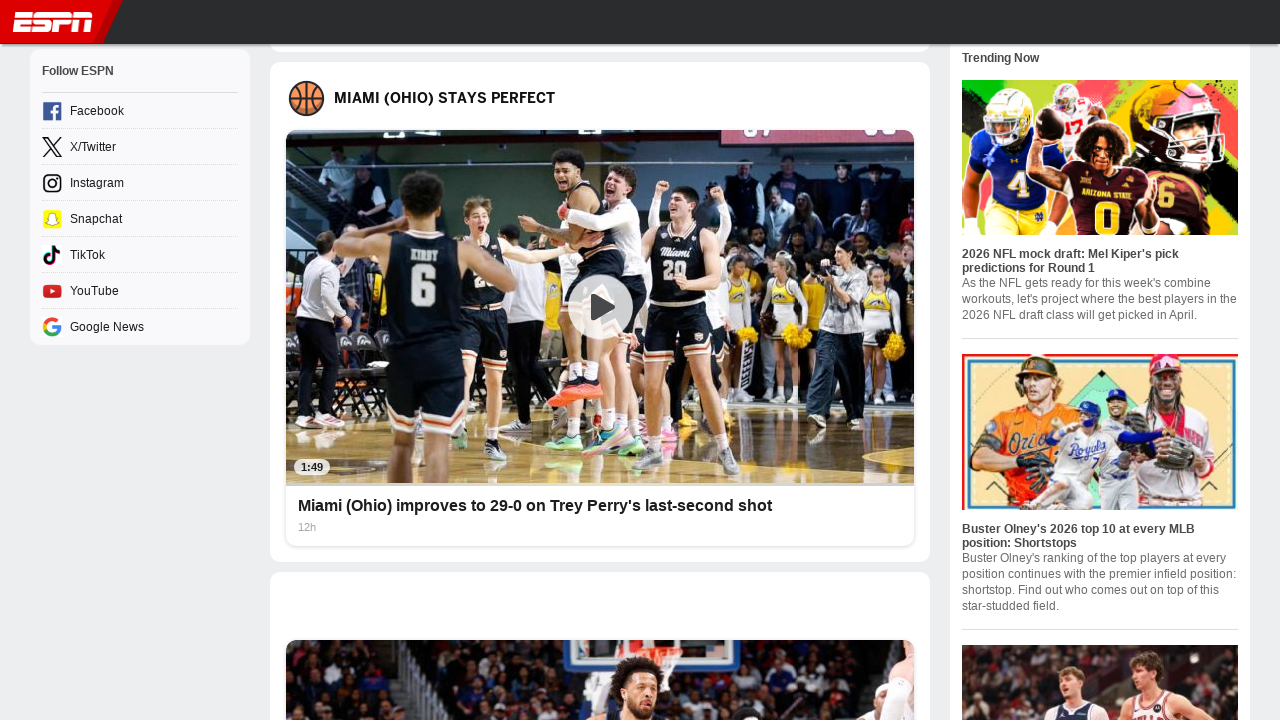

Scrolled down 500 pixels to load more infinite list content (scroll 5/20)
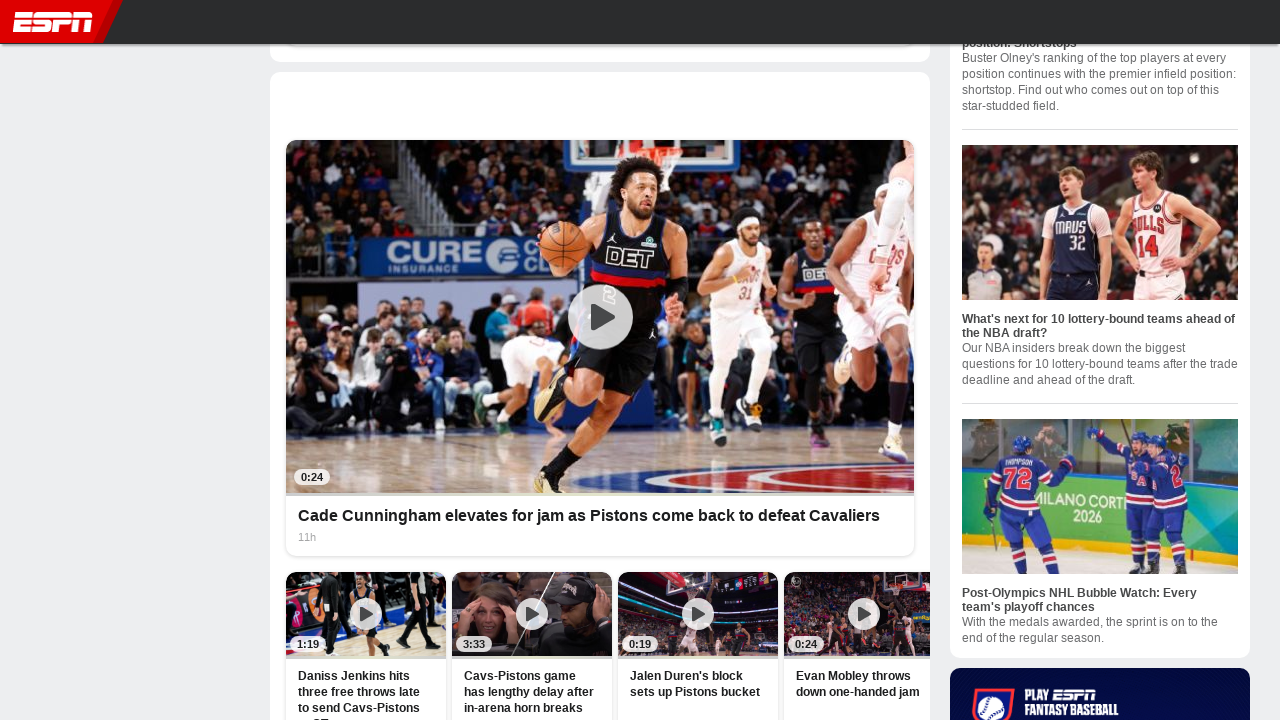

Paused 500ms between scroll actions (pause 5/20)
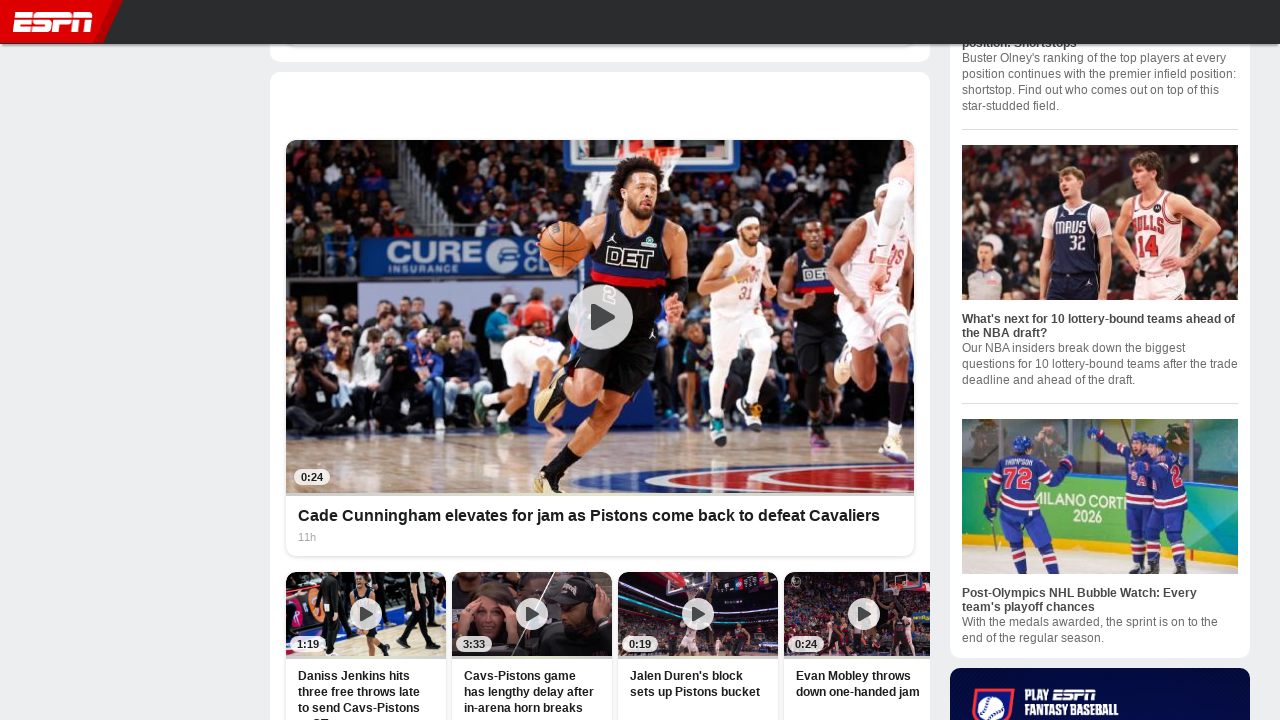

Scrolled down 500 pixels to load more infinite list content (scroll 6/20)
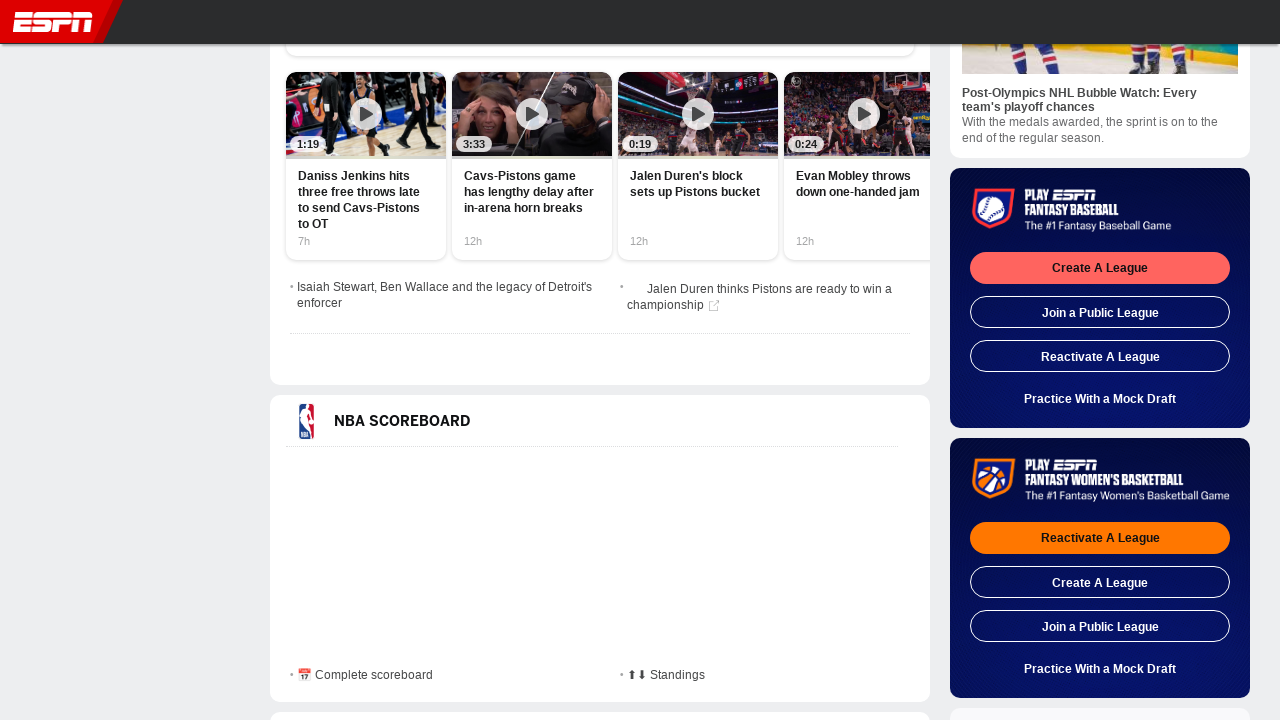

Paused 500ms between scroll actions (pause 6/20)
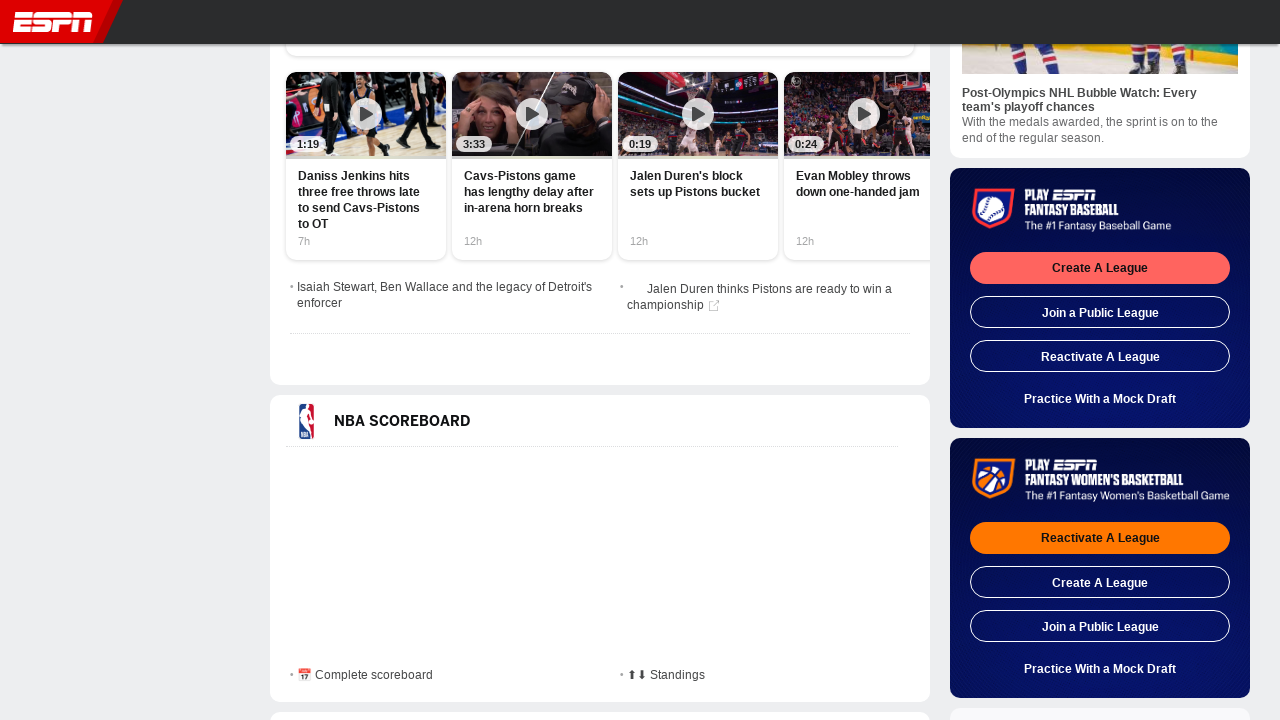

Scrolled down 500 pixels to load more infinite list content (scroll 7/20)
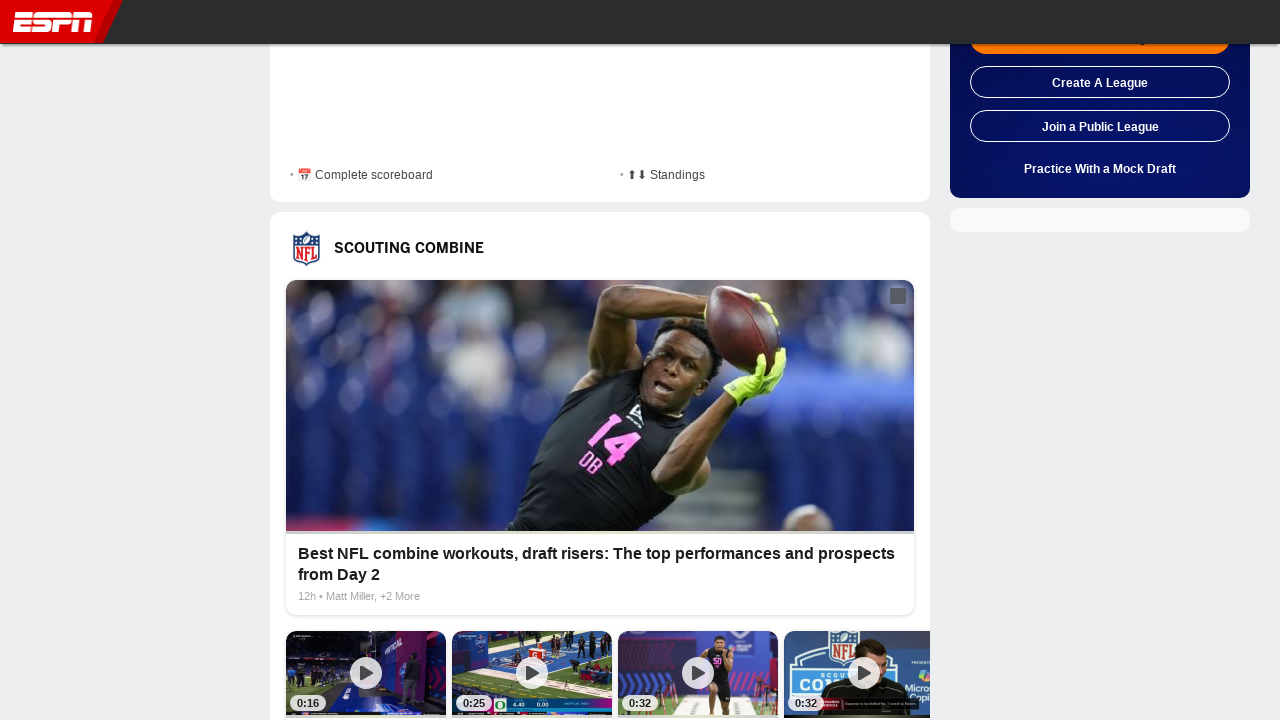

Paused 500ms between scroll actions (pause 7/20)
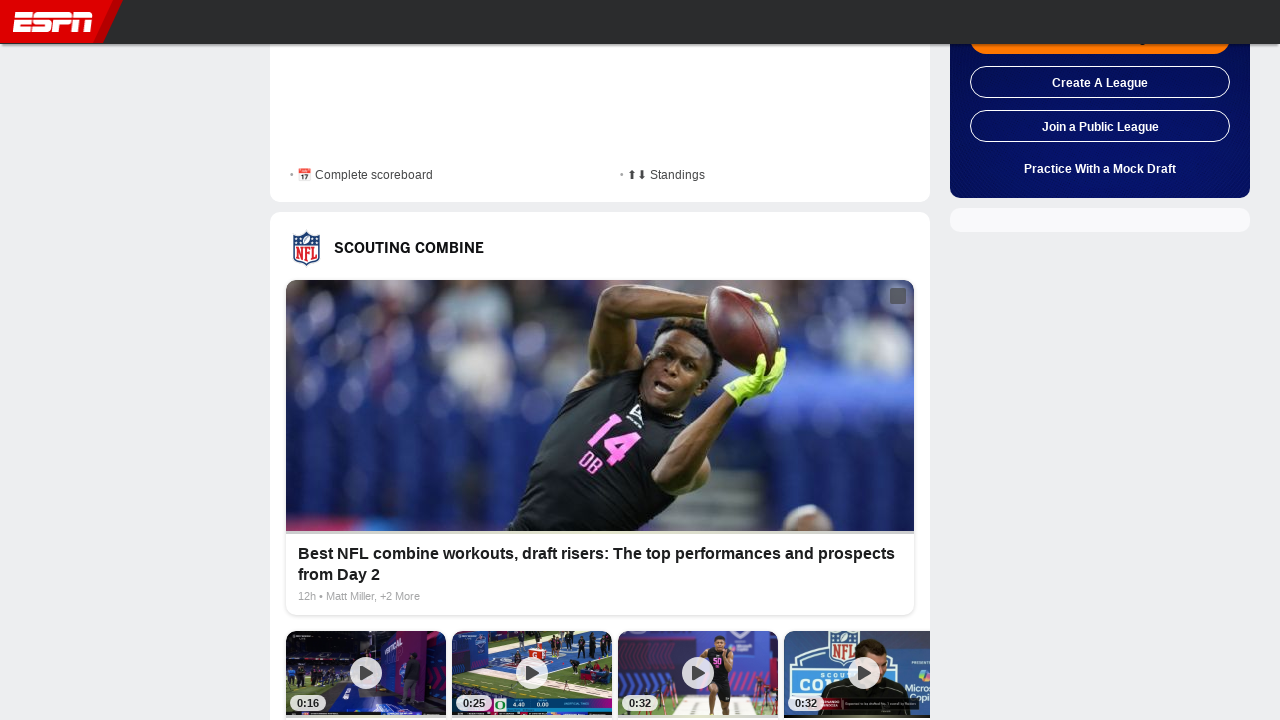

Scrolled down 500 pixels to load more infinite list content (scroll 8/20)
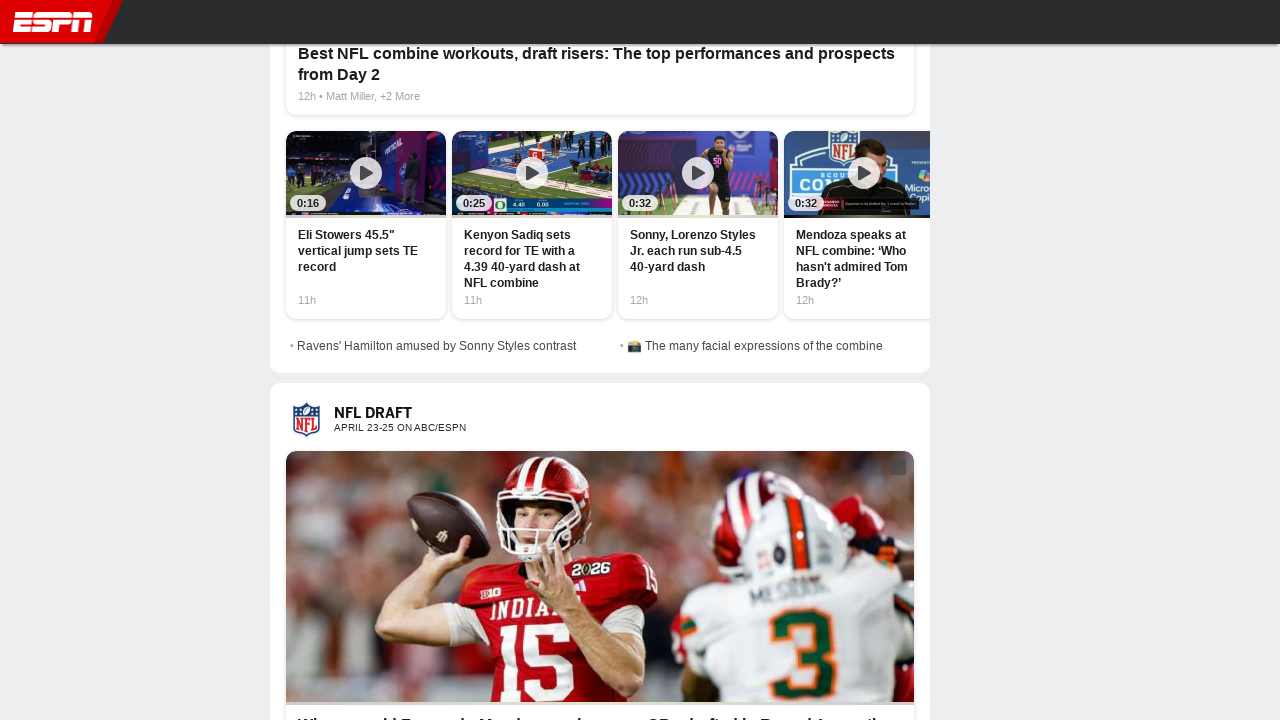

Paused 500ms between scroll actions (pause 8/20)
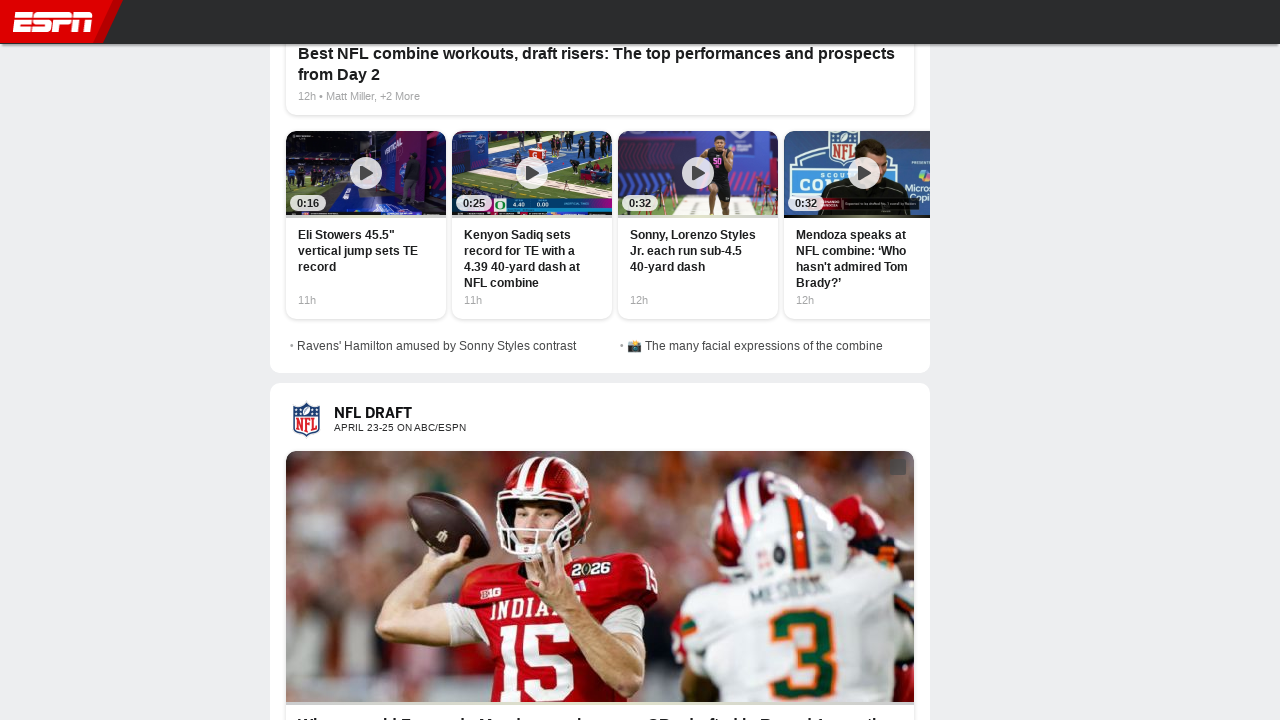

Scrolled down 500 pixels to load more infinite list content (scroll 9/20)
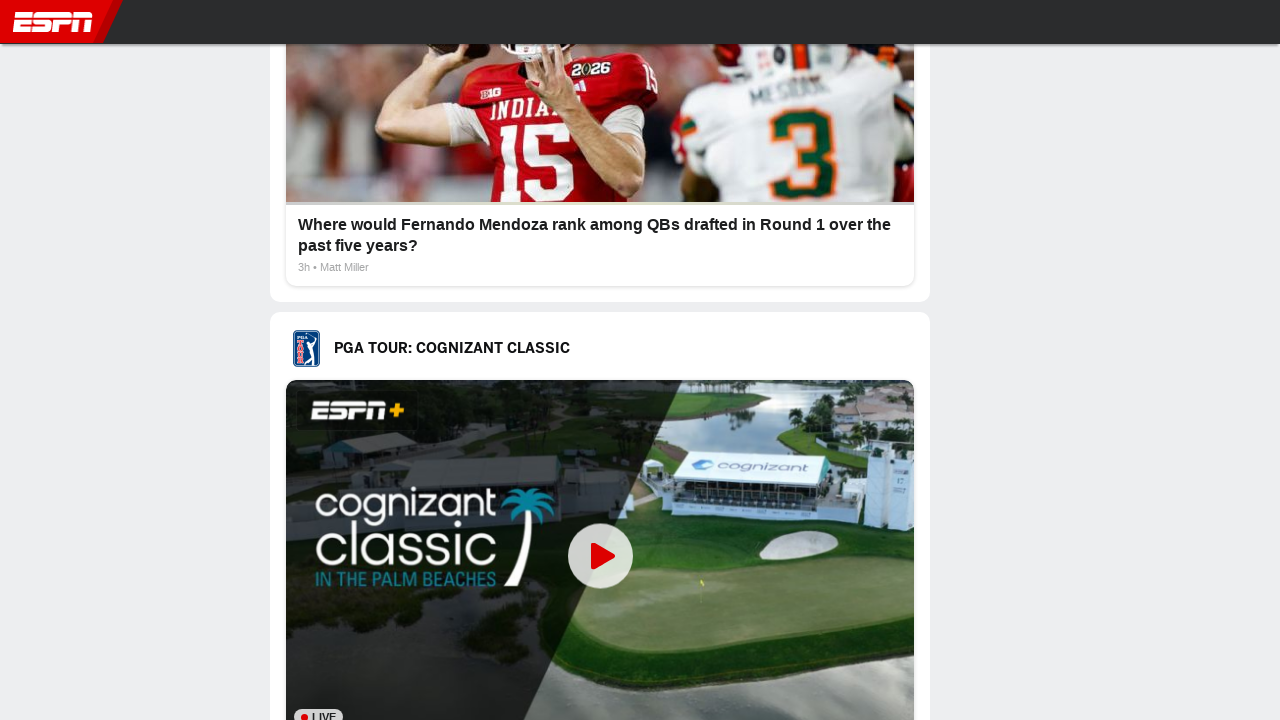

Paused 500ms between scroll actions (pause 9/20)
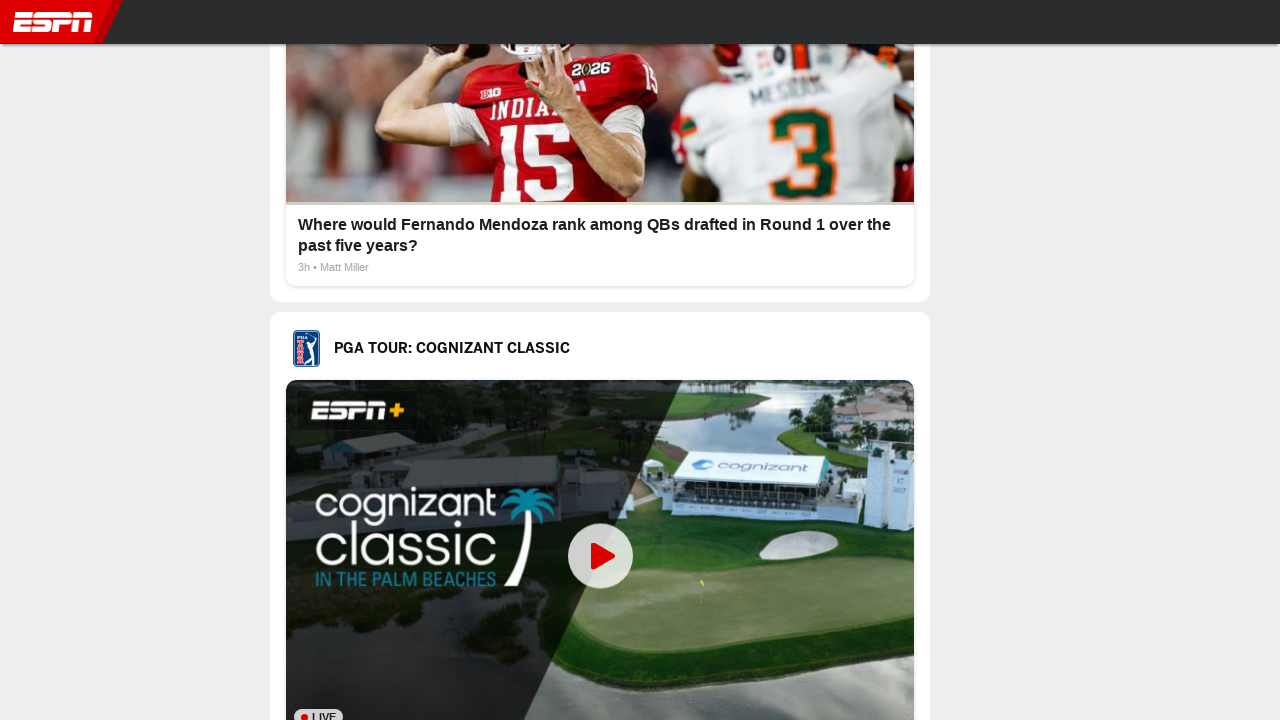

Scrolled down 500 pixels to load more infinite list content (scroll 10/20)
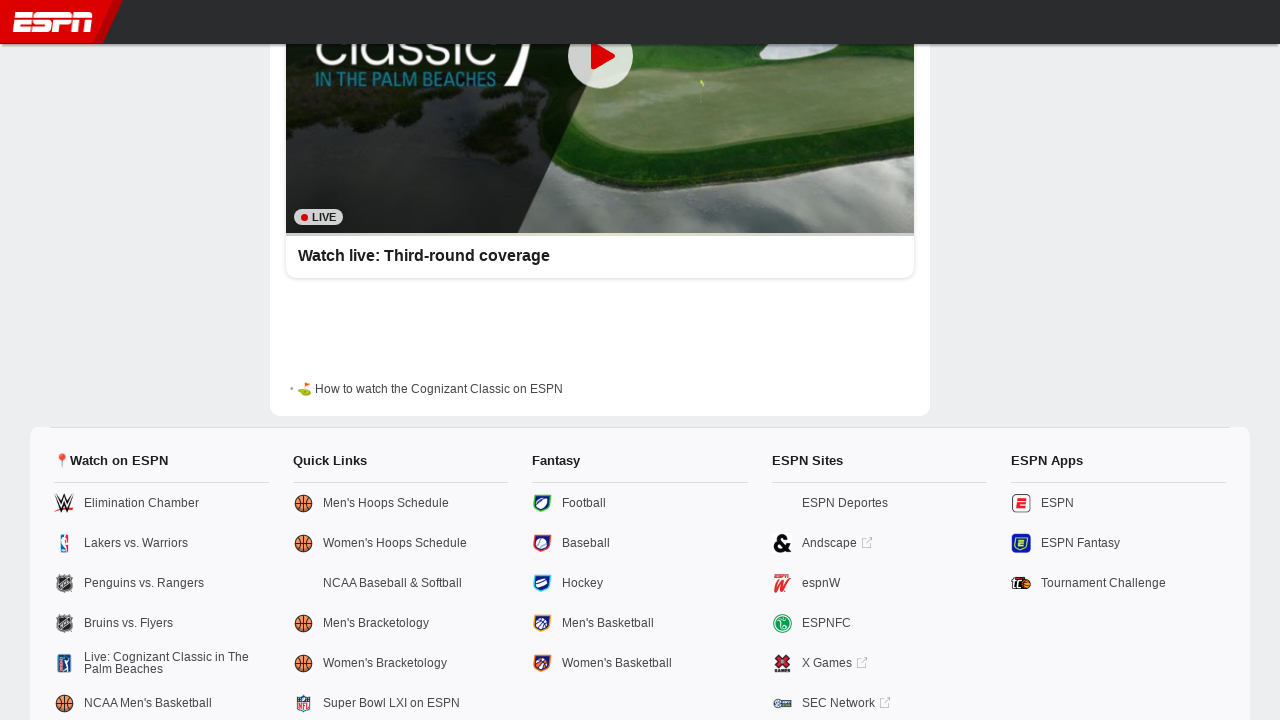

Paused 500ms between scroll actions (pause 10/20)
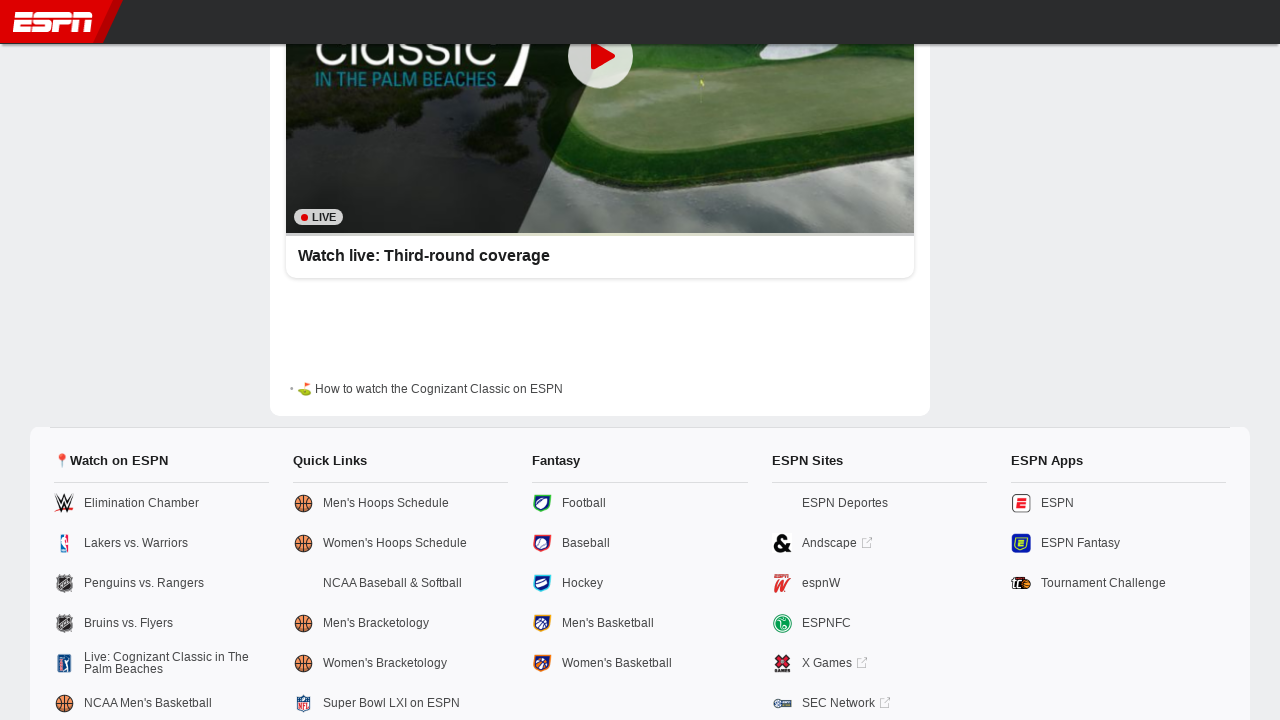

Scrolled down 500 pixels to load more infinite list content (scroll 11/20)
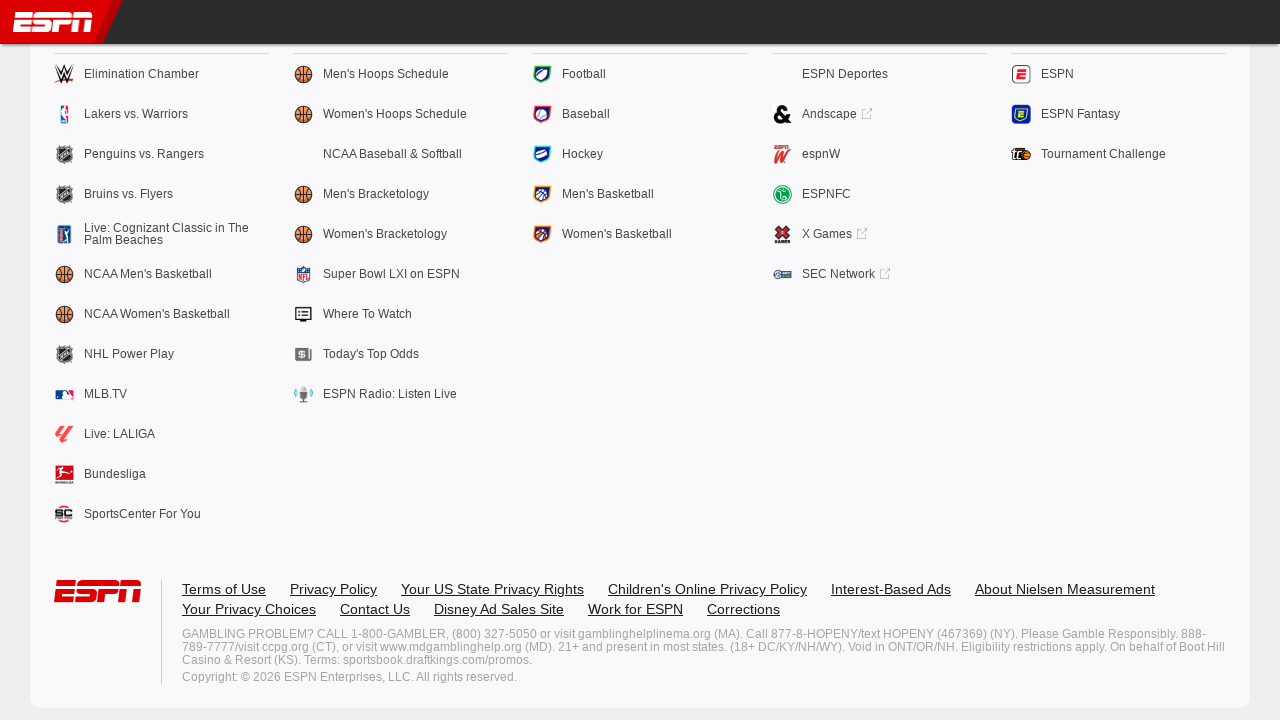

Paused 500ms between scroll actions (pause 11/20)
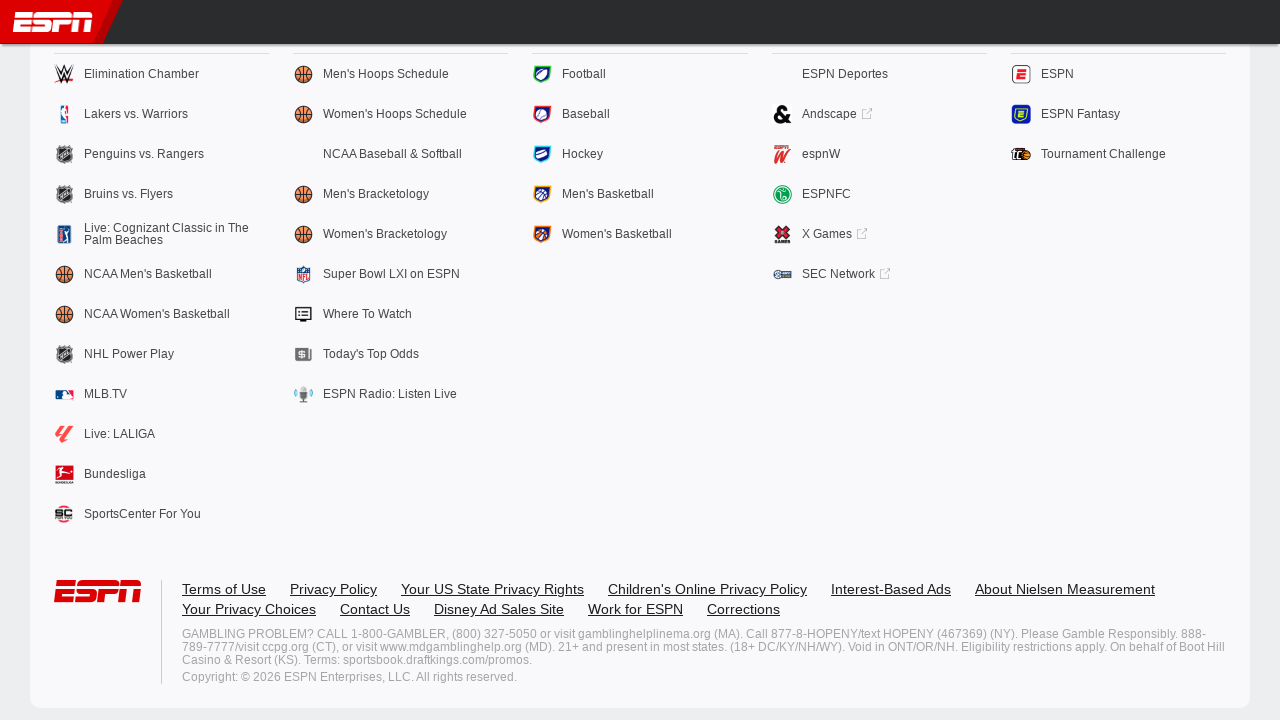

Scrolled down 500 pixels to load more infinite list content (scroll 12/20)
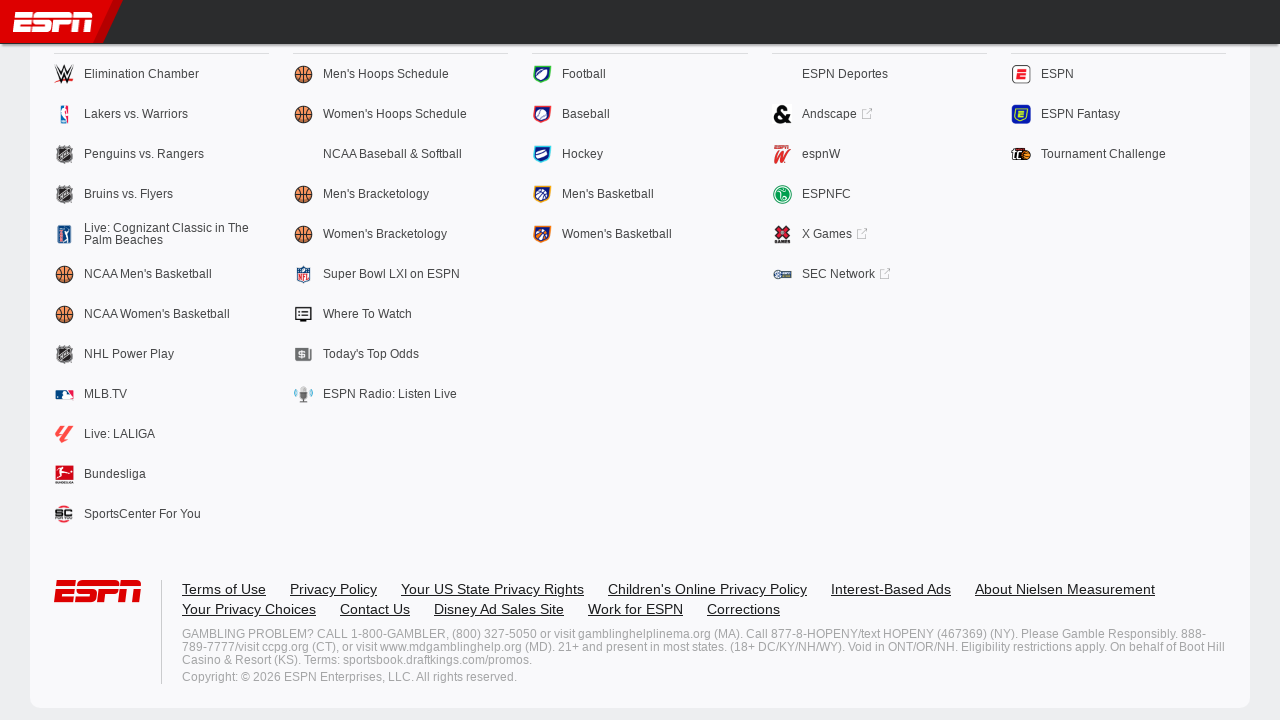

Paused 500ms between scroll actions (pause 12/20)
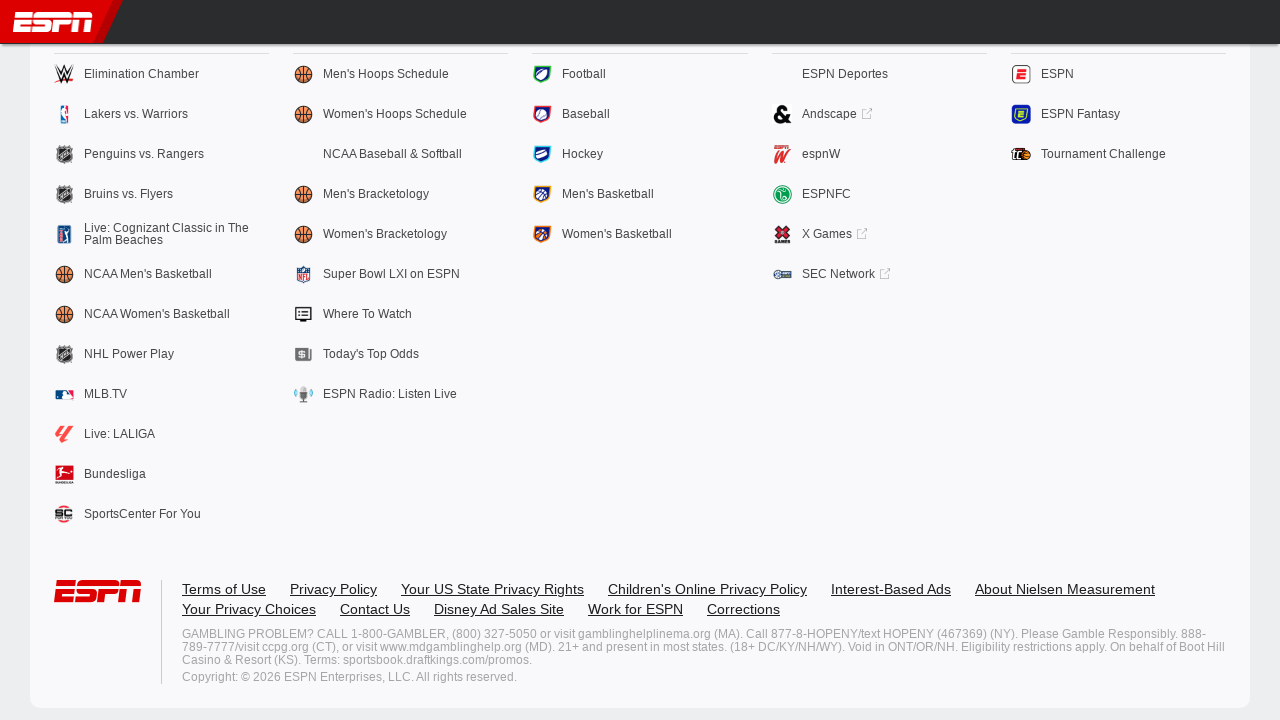

Scrolled down 500 pixels to load more infinite list content (scroll 13/20)
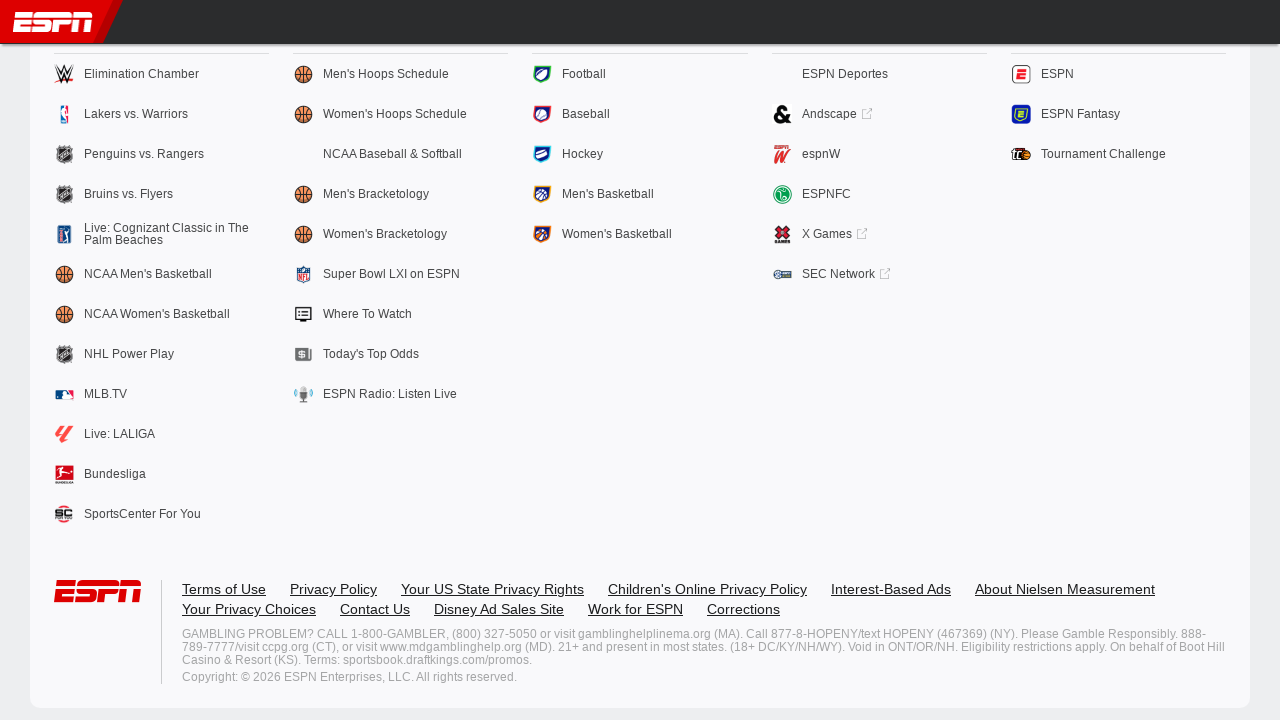

Paused 500ms between scroll actions (pause 13/20)
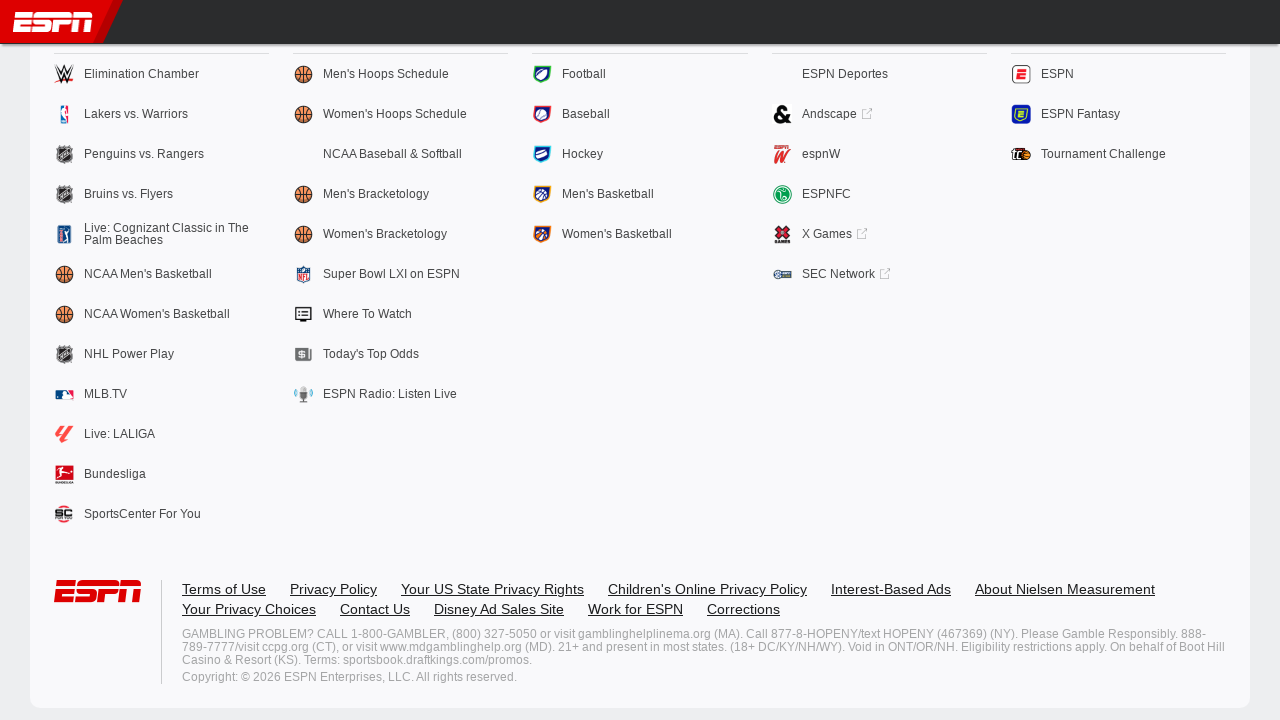

Scrolled down 500 pixels to load more infinite list content (scroll 14/20)
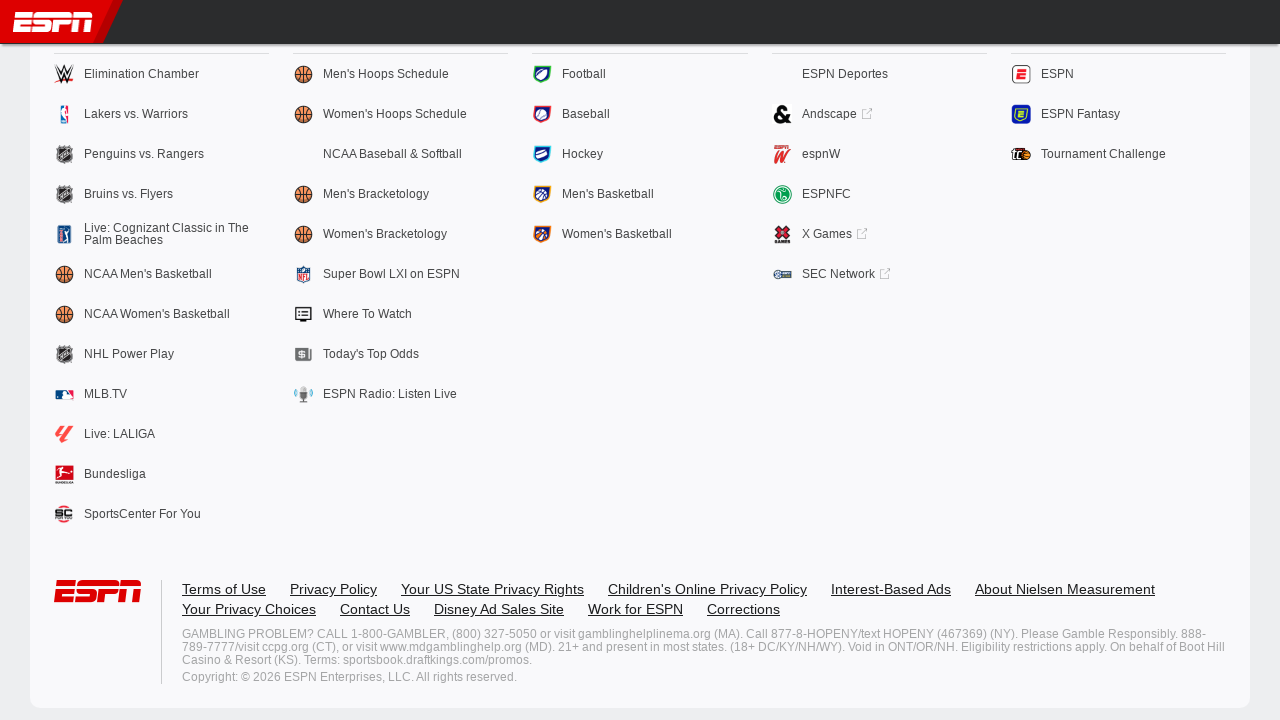

Paused 500ms between scroll actions (pause 14/20)
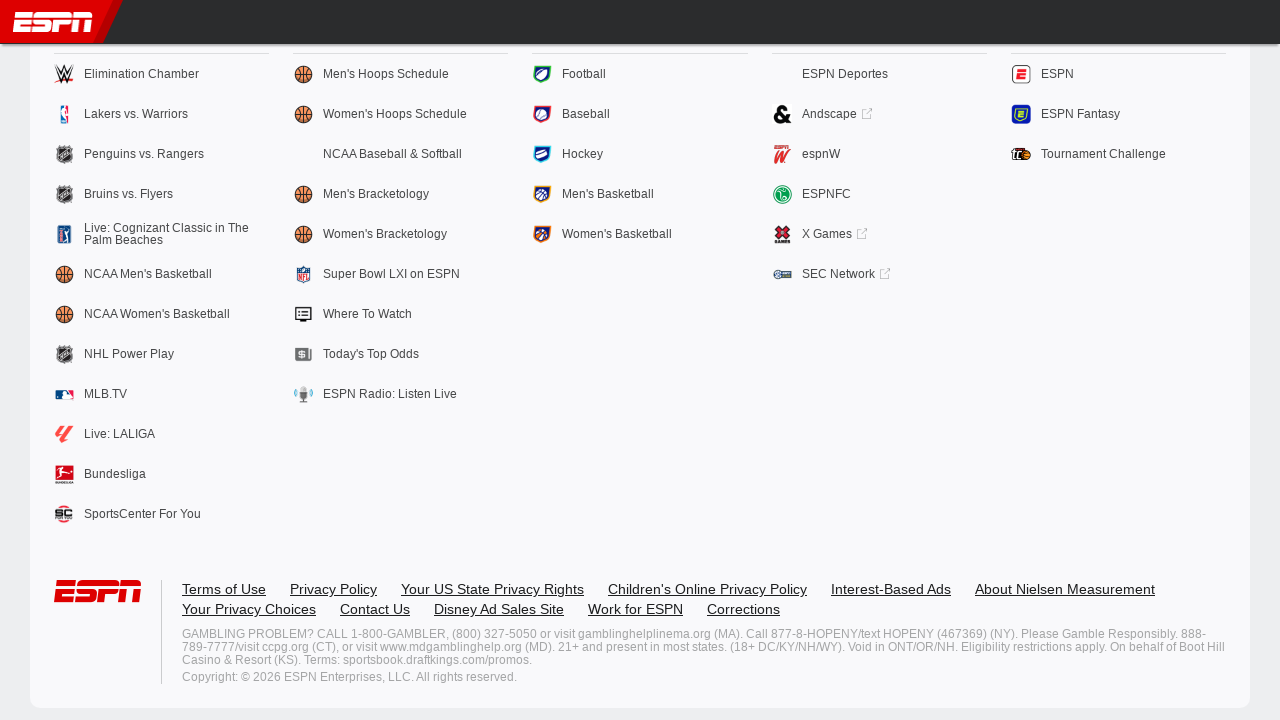

Scrolled down 500 pixels to load more infinite list content (scroll 15/20)
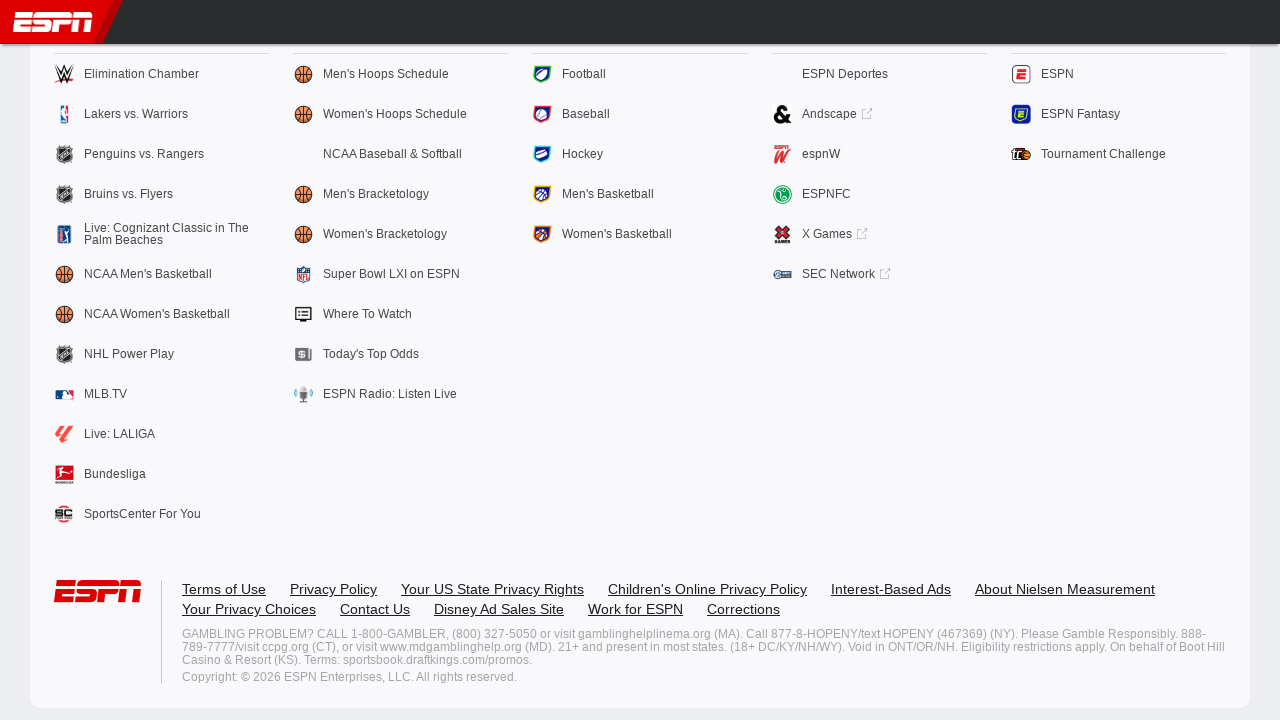

Paused 500ms between scroll actions (pause 15/20)
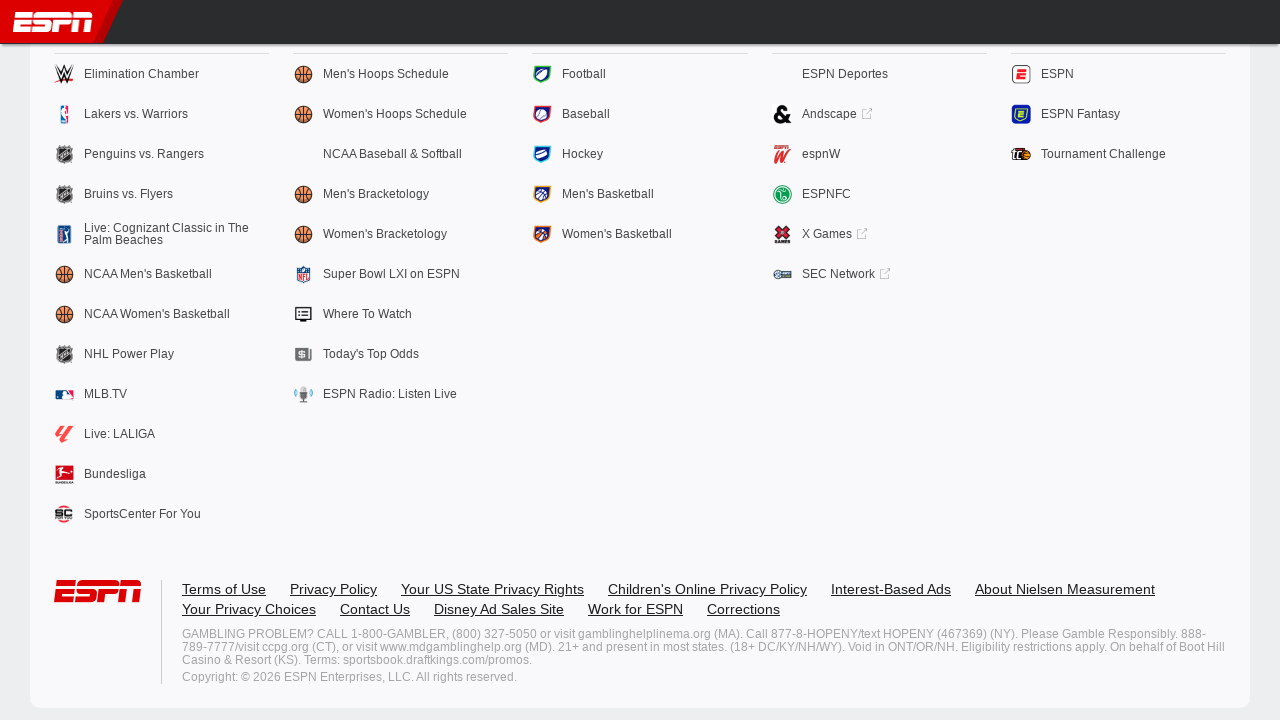

Scrolled down 500 pixels to load more infinite list content (scroll 16/20)
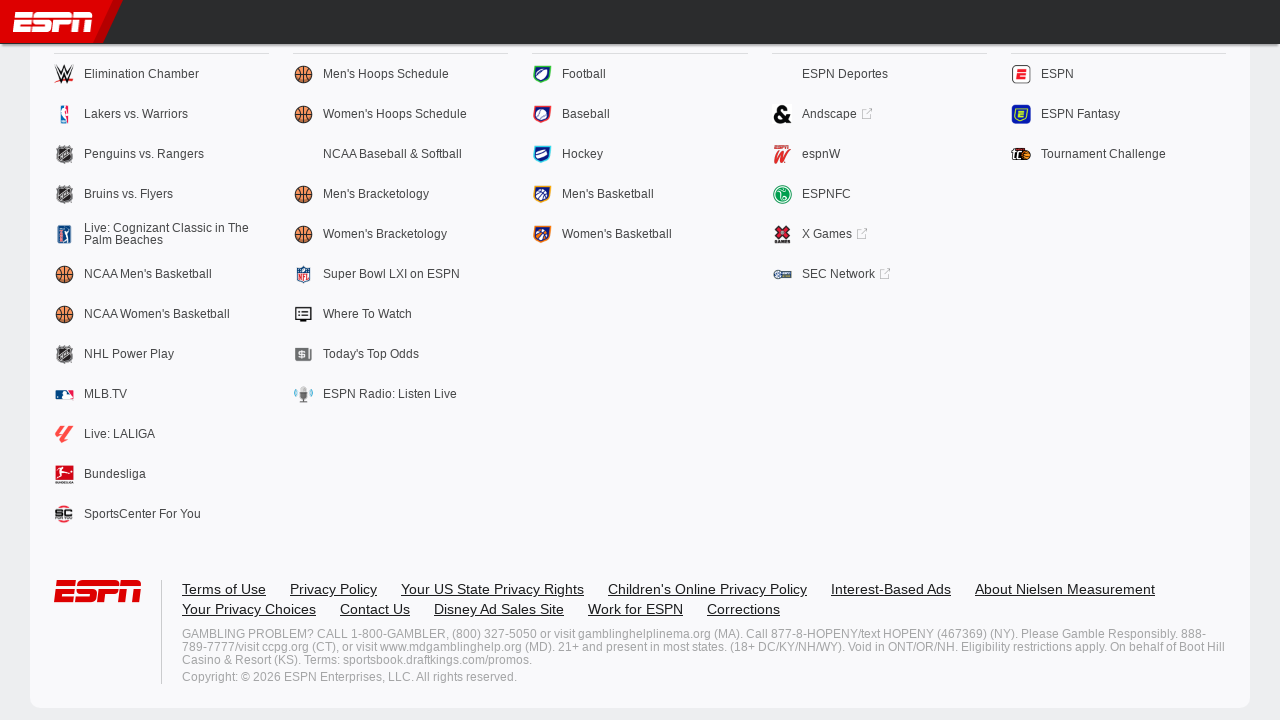

Paused 500ms between scroll actions (pause 16/20)
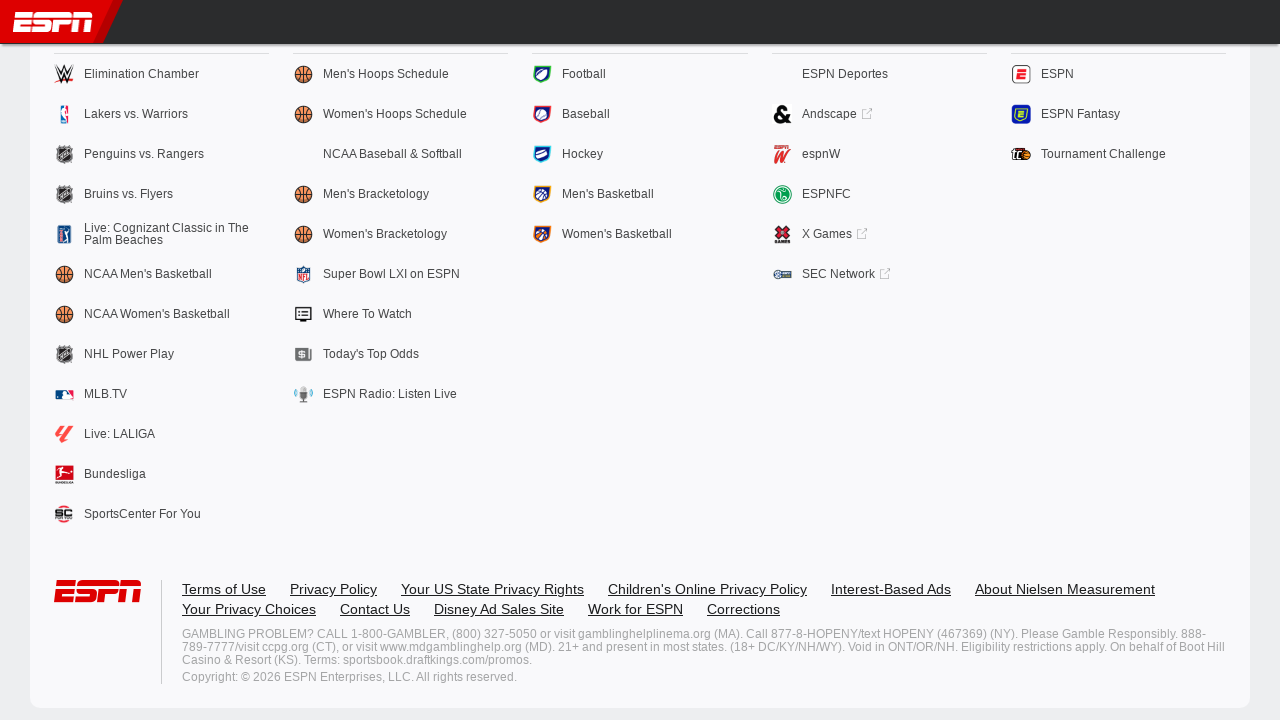

Scrolled down 500 pixels to load more infinite list content (scroll 17/20)
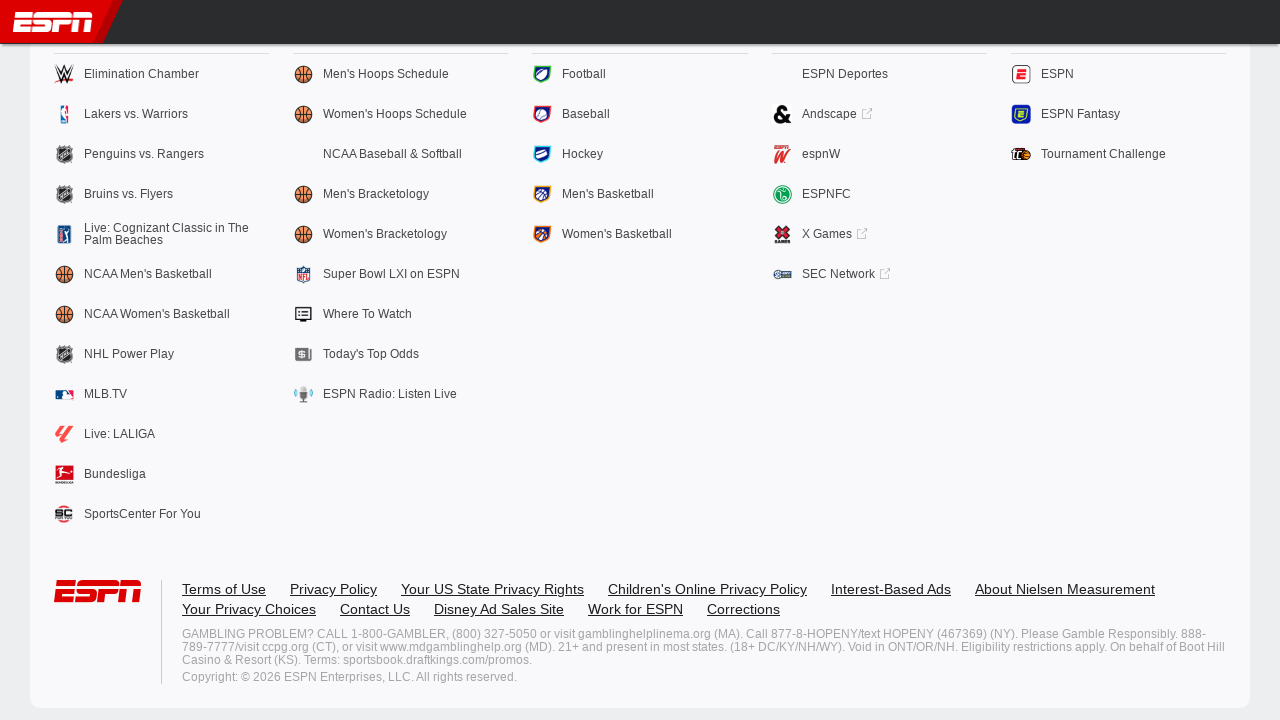

Paused 500ms between scroll actions (pause 17/20)
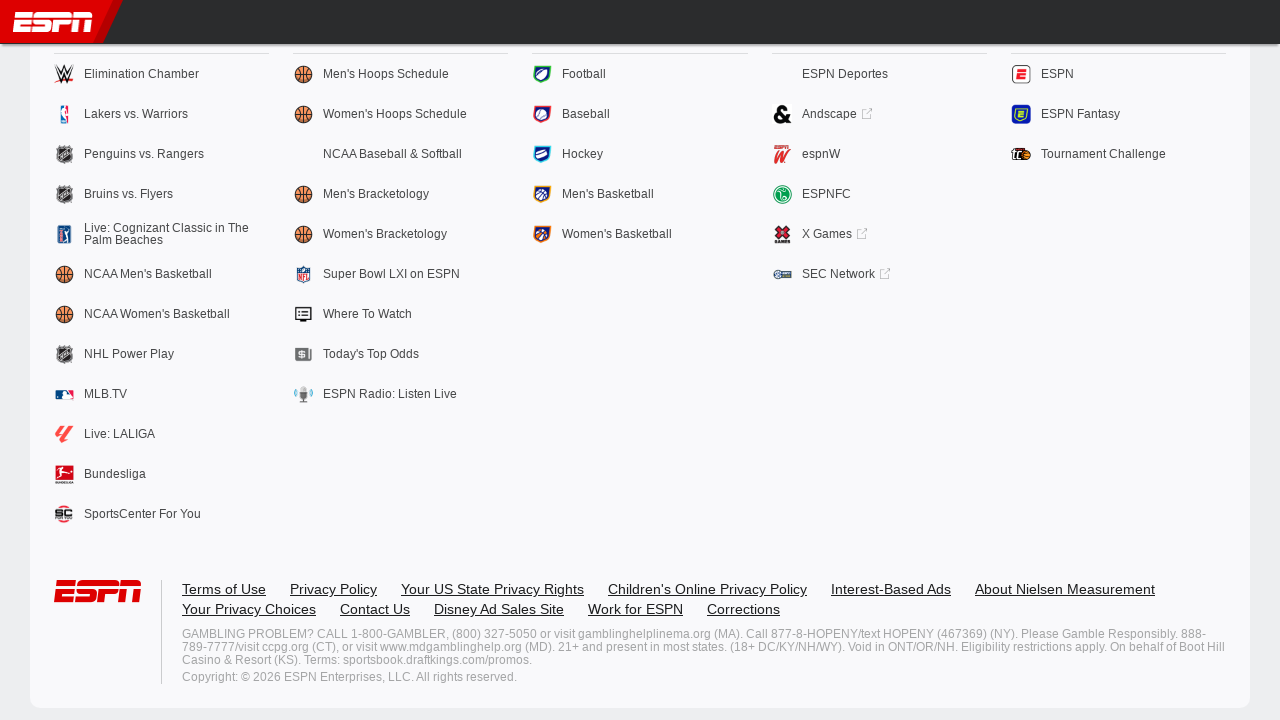

Scrolled down 500 pixels to load more infinite list content (scroll 18/20)
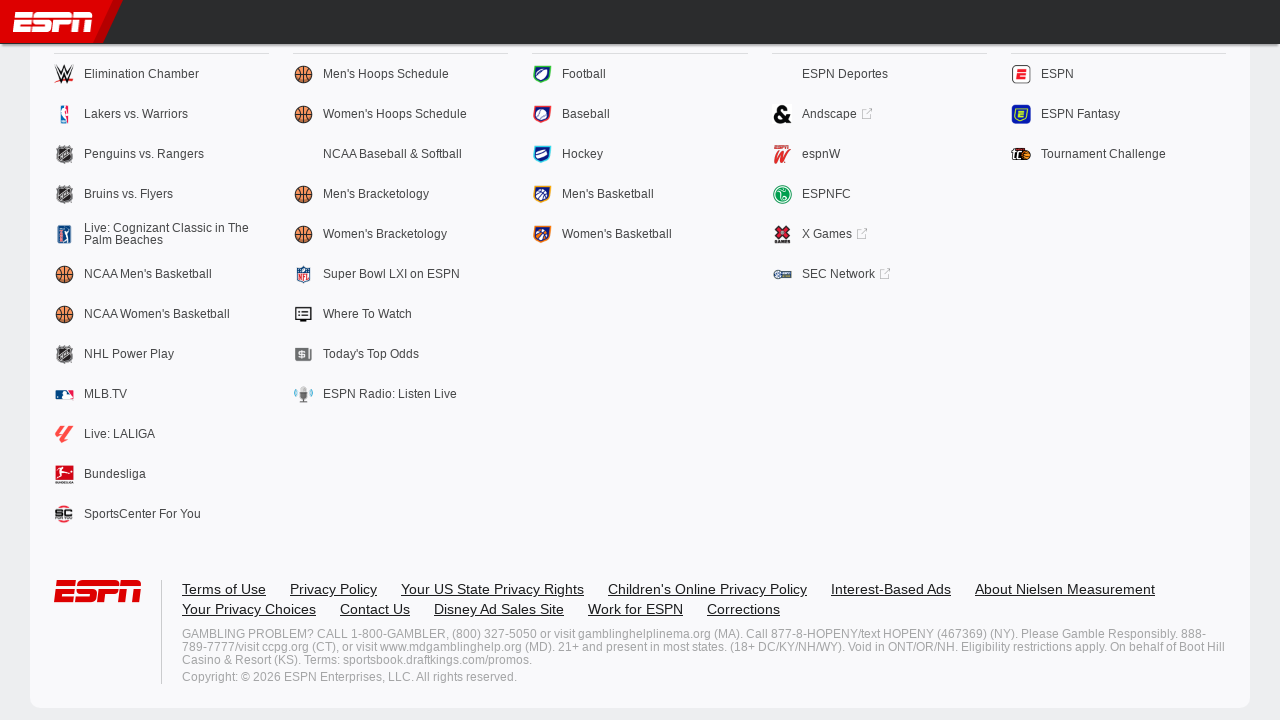

Paused 500ms between scroll actions (pause 18/20)
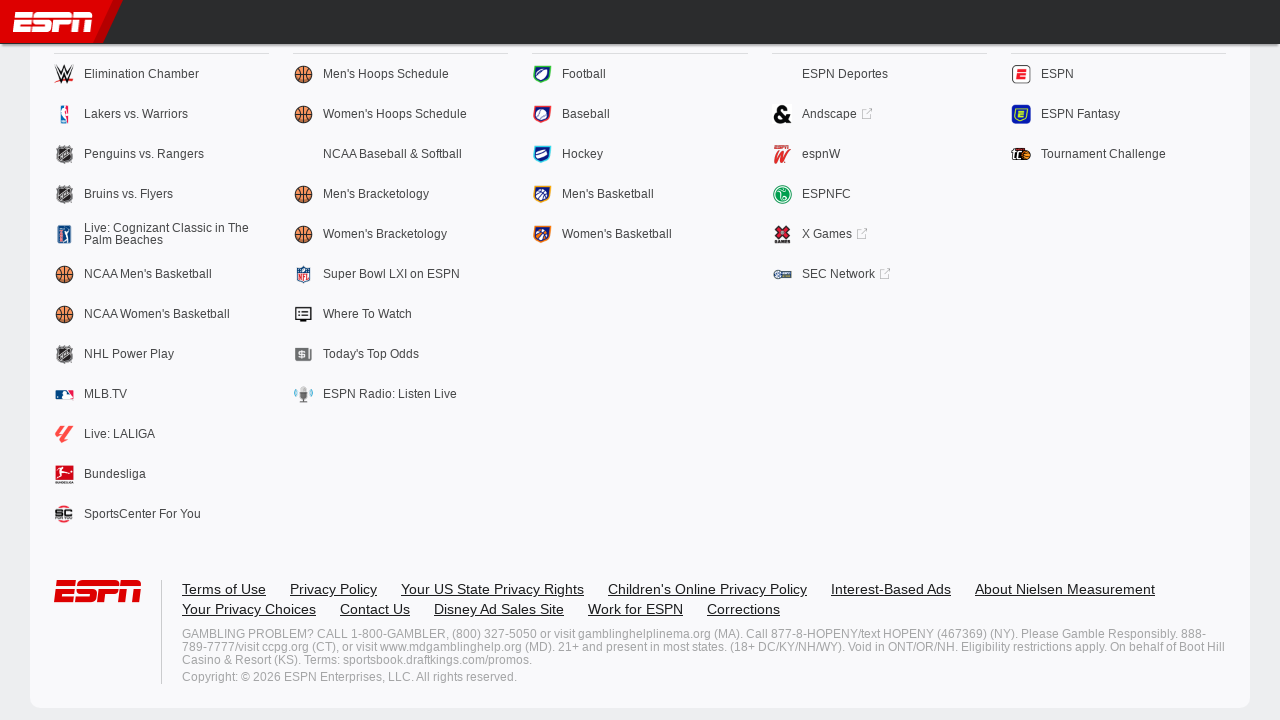

Scrolled down 500 pixels to load more infinite list content (scroll 19/20)
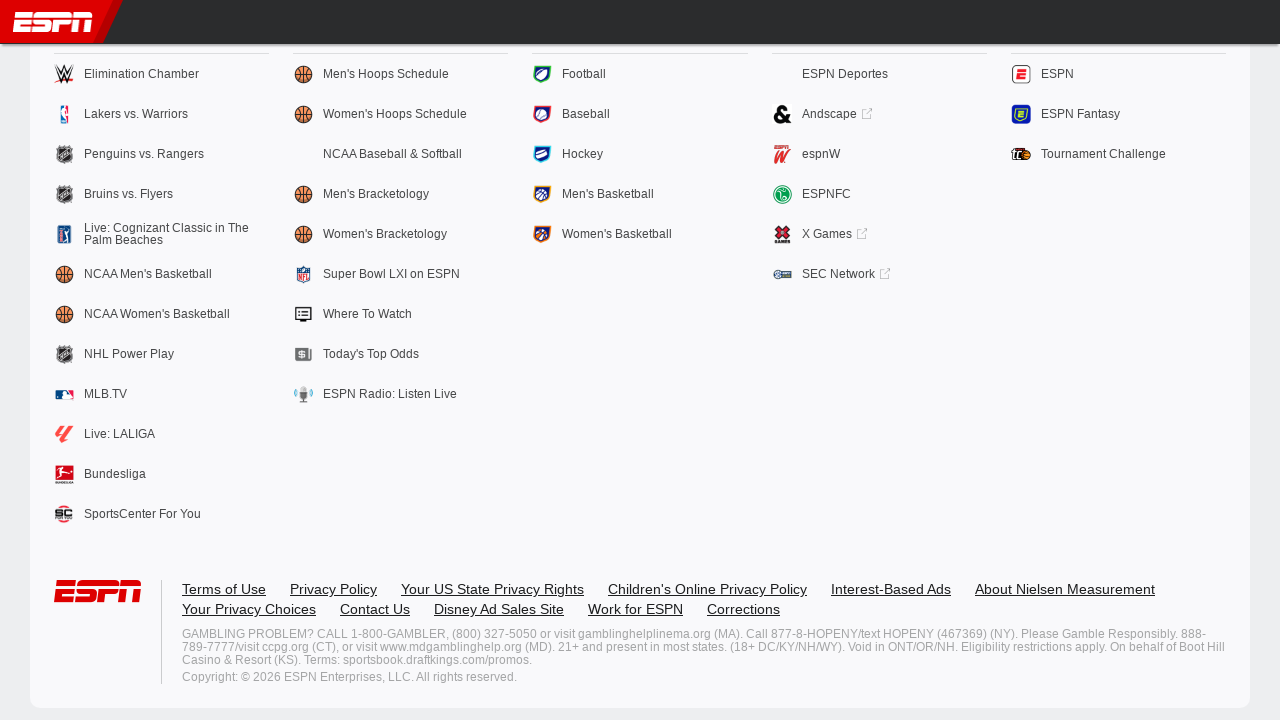

Paused 500ms between scroll actions (pause 19/20)
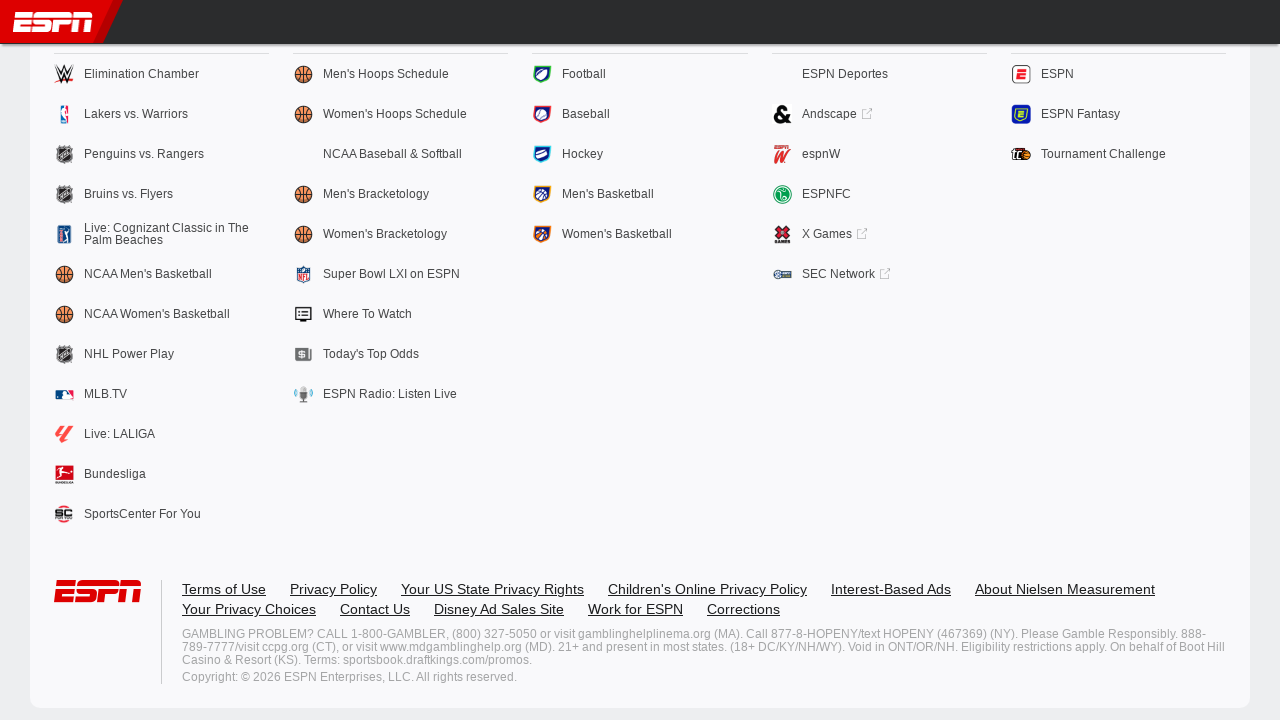

Scrolled down 500 pixels to load more infinite list content (scroll 20/20)
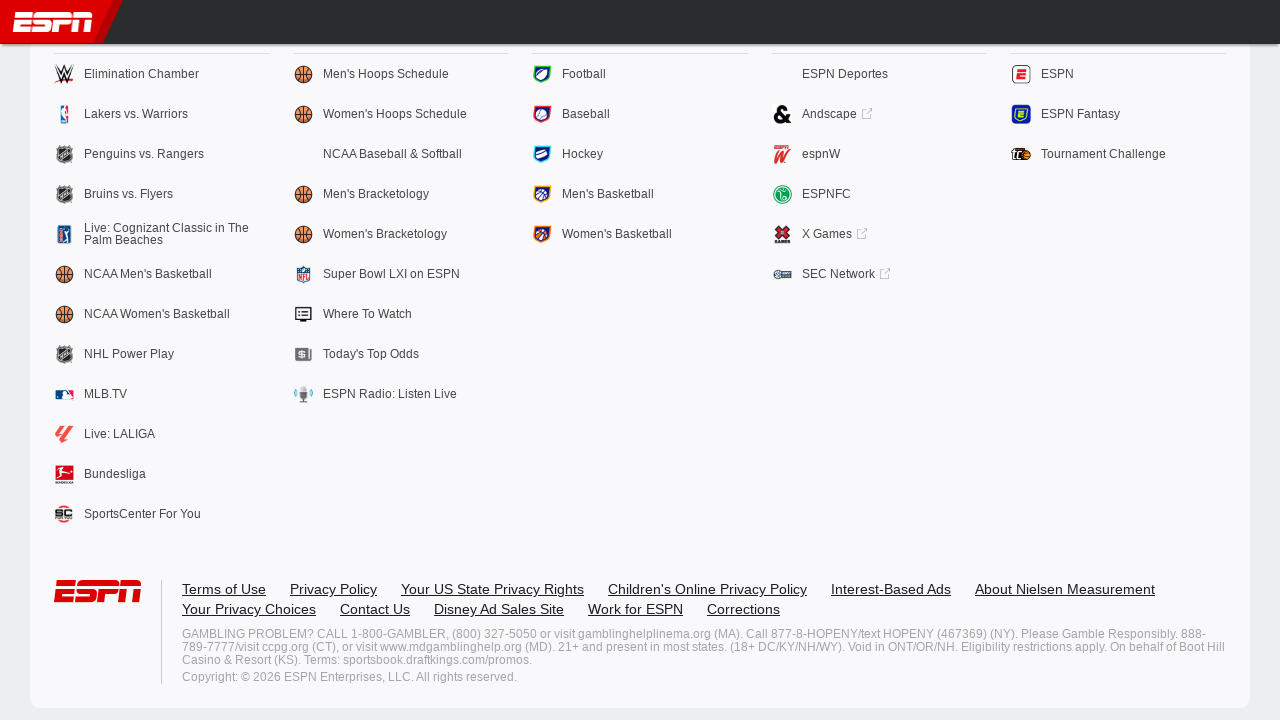

Paused 500ms between scroll actions (pause 20/20)
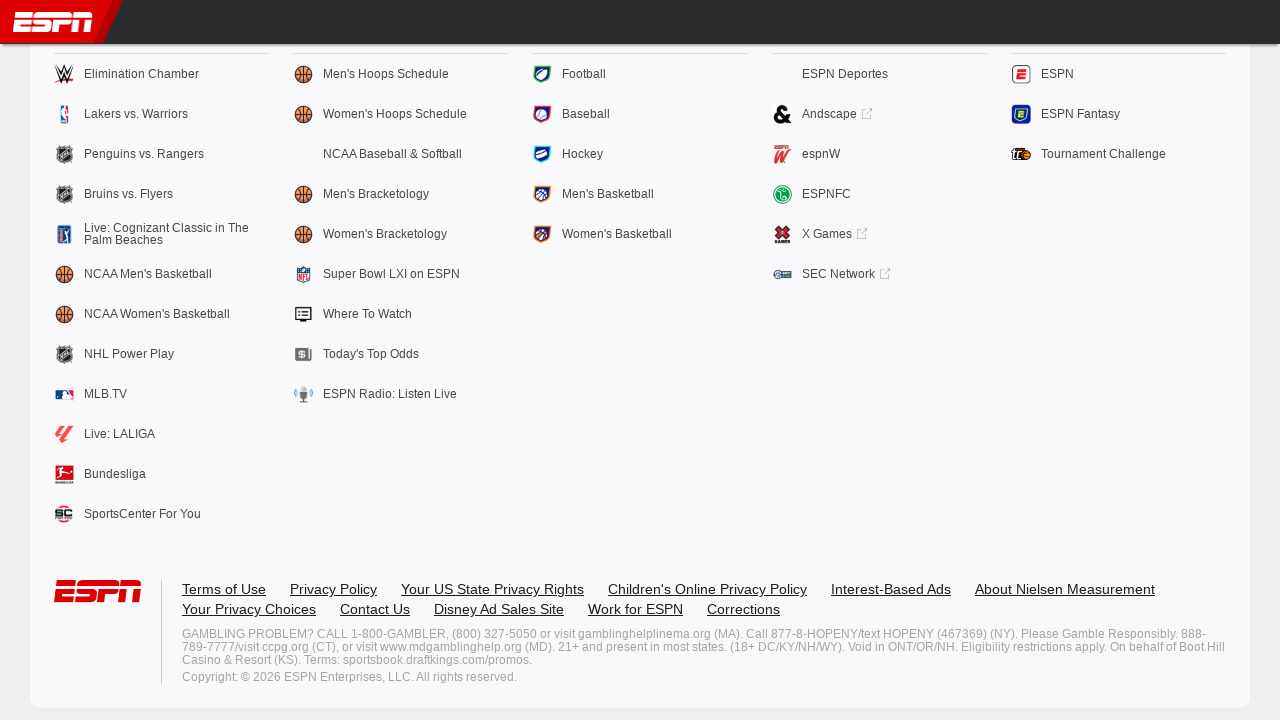

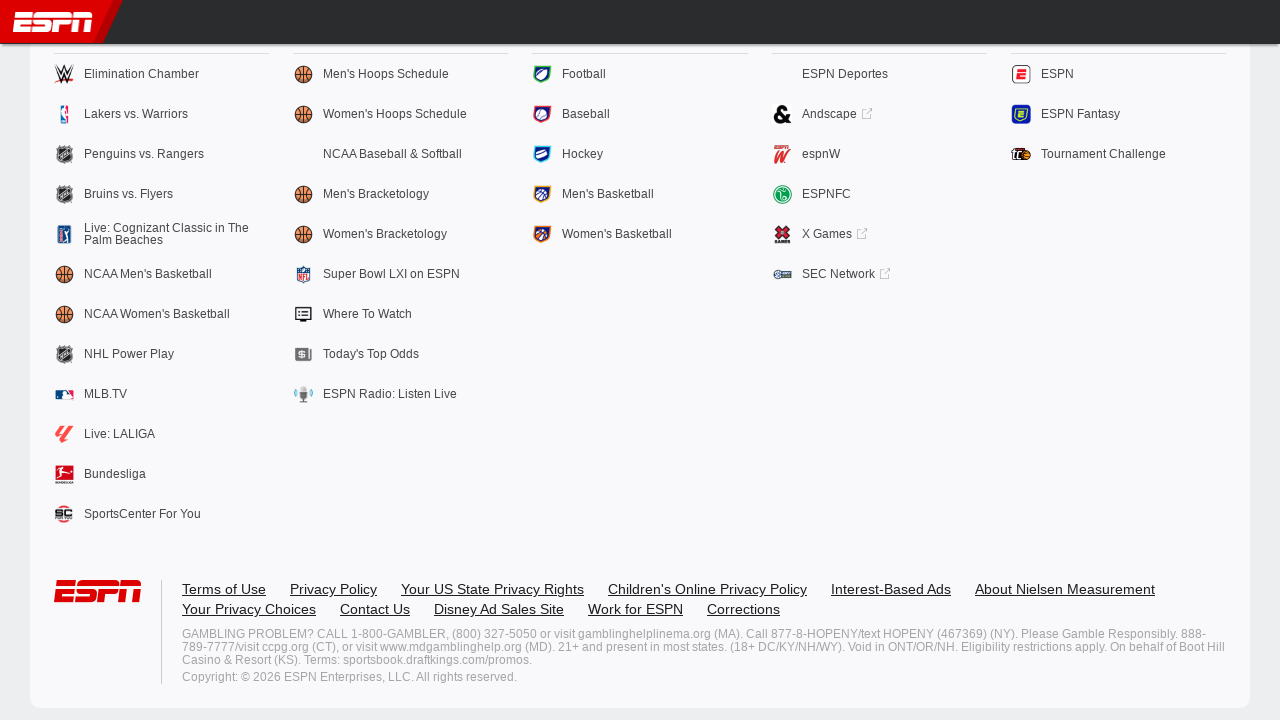